Tests adding multiple specific items (Cucumber, Banana, Grapes) to the shopping cart by iterating through product listings and clicking their respective ADD TO CART buttons

Starting URL: https://rahulshettyacademy.com/seleniumPractise/#/

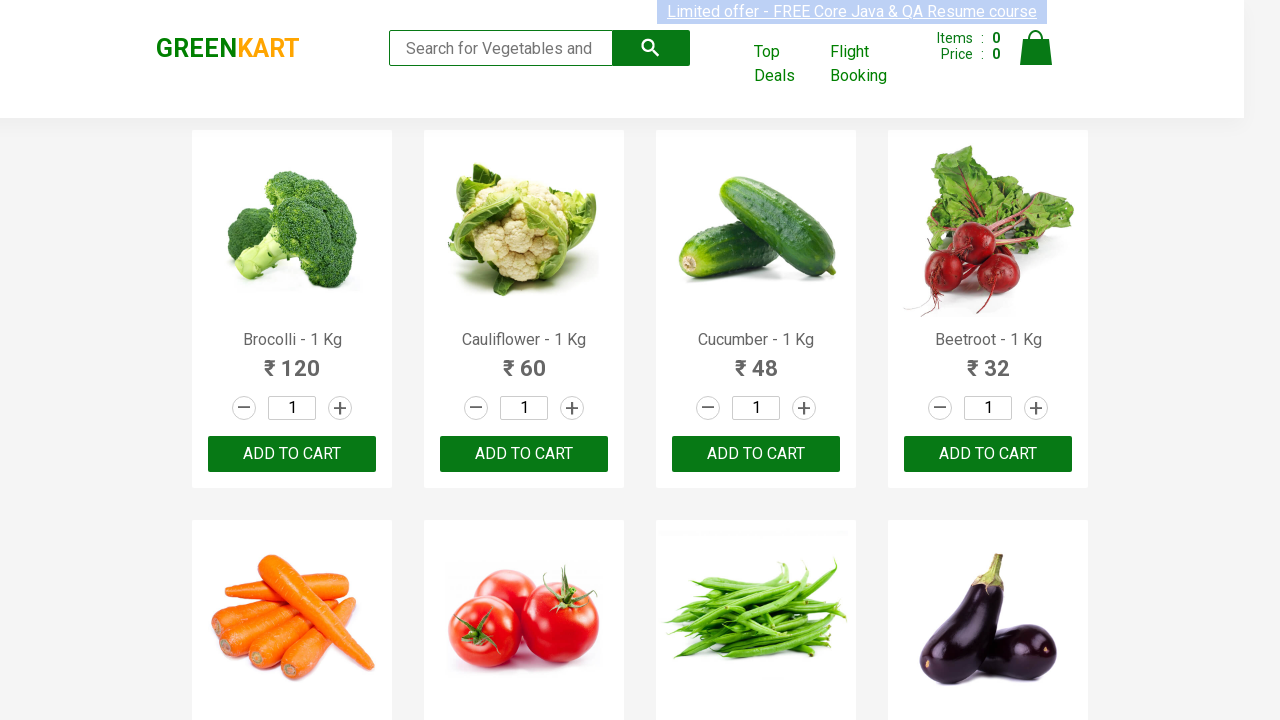

Waited for product names to load on GreenKart page
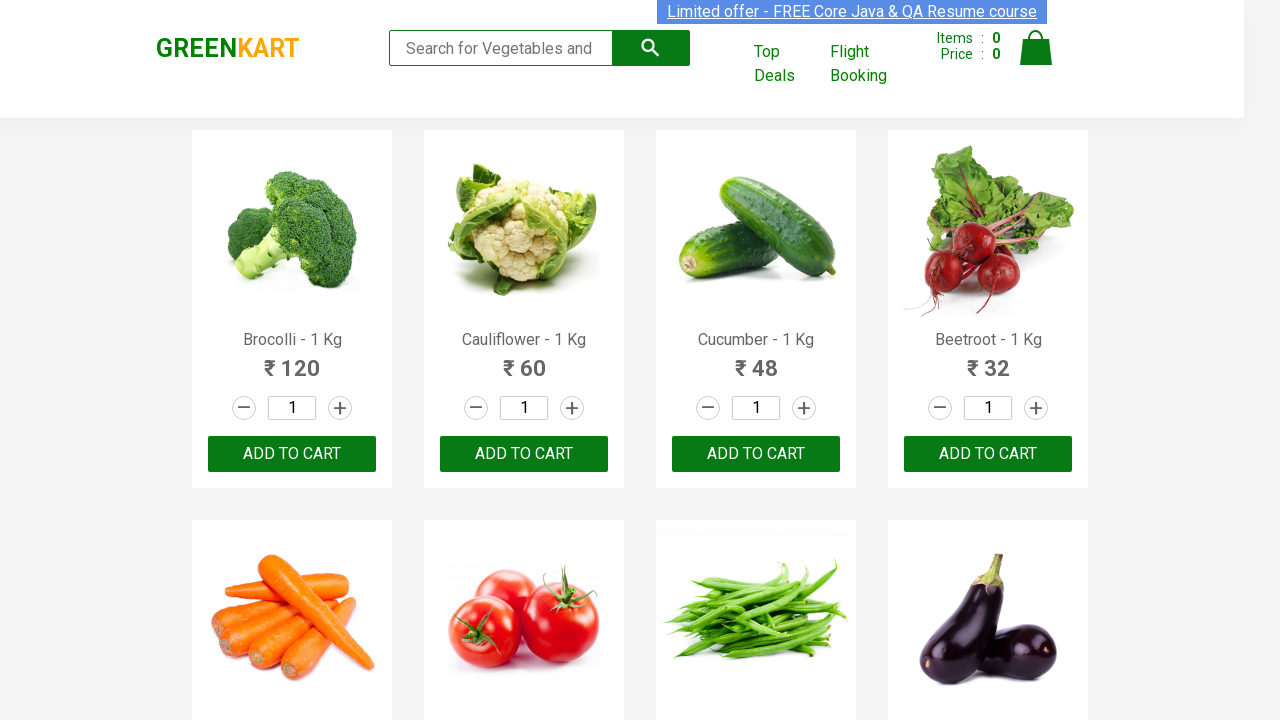

Retrieved all product name elements from the page
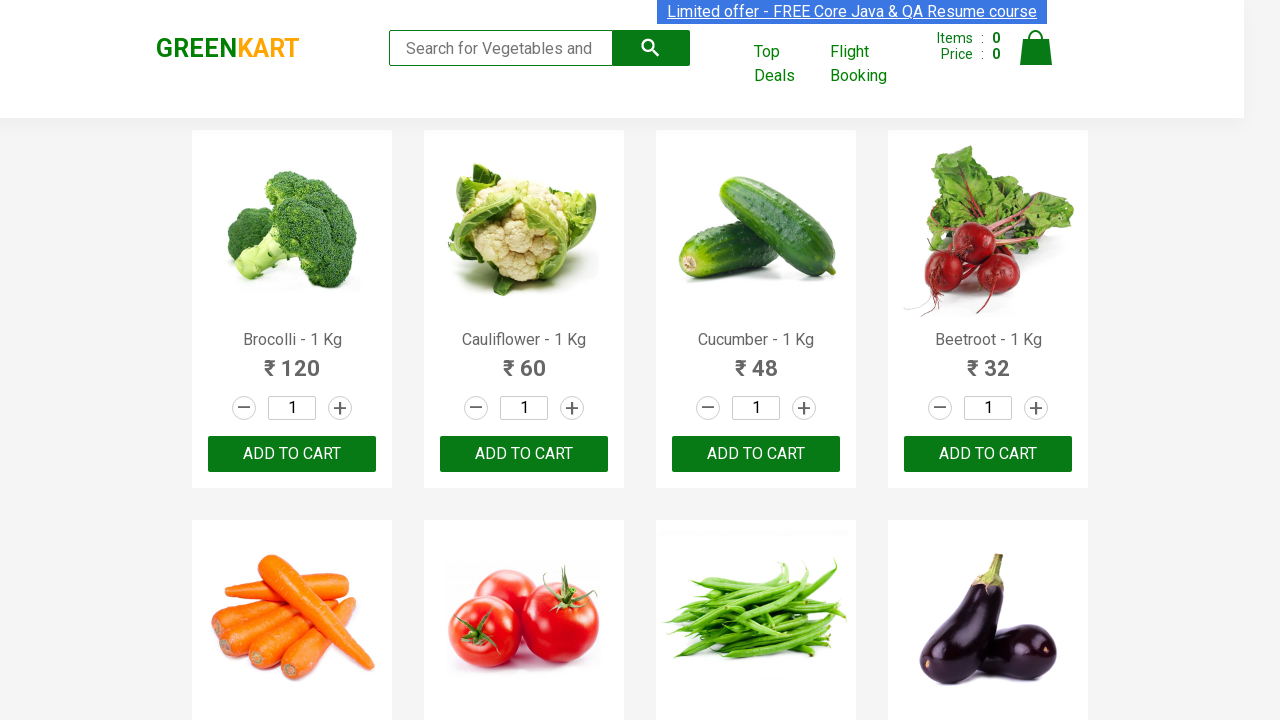

Defined list of items to add: Cucumber, Banana, Grapes
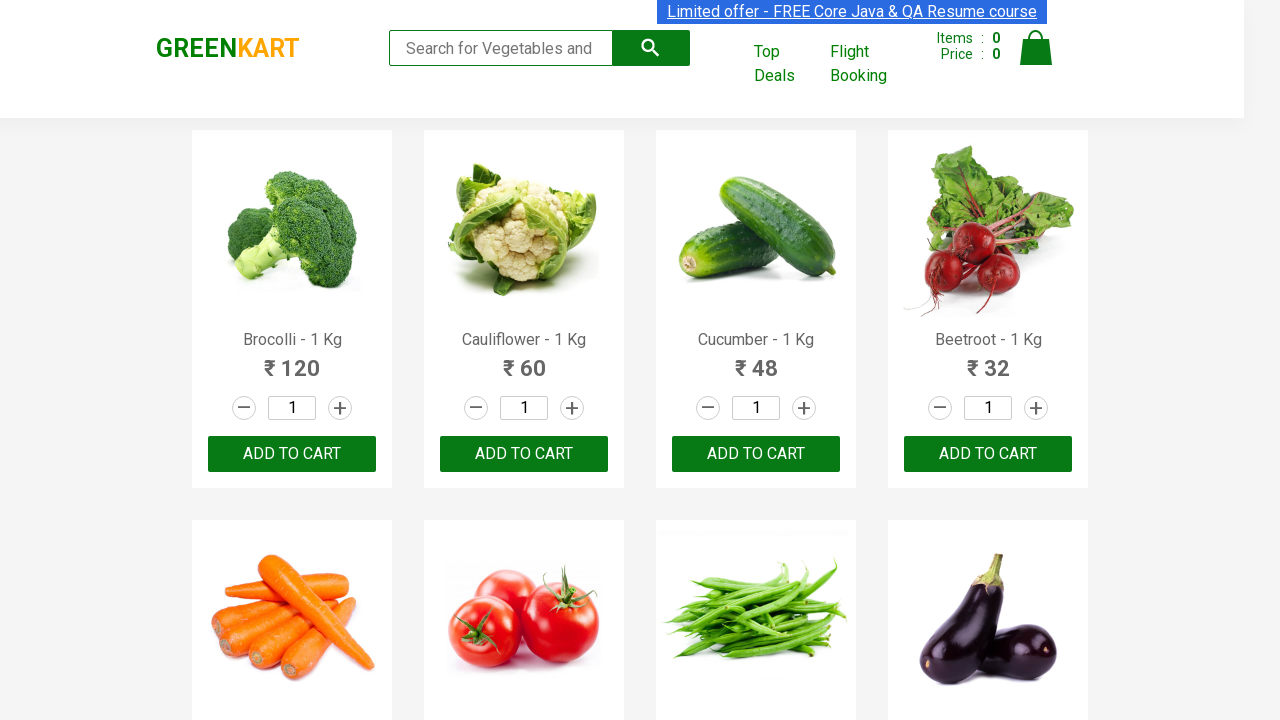

Retrieved product name: Brocolli - 1 Kg
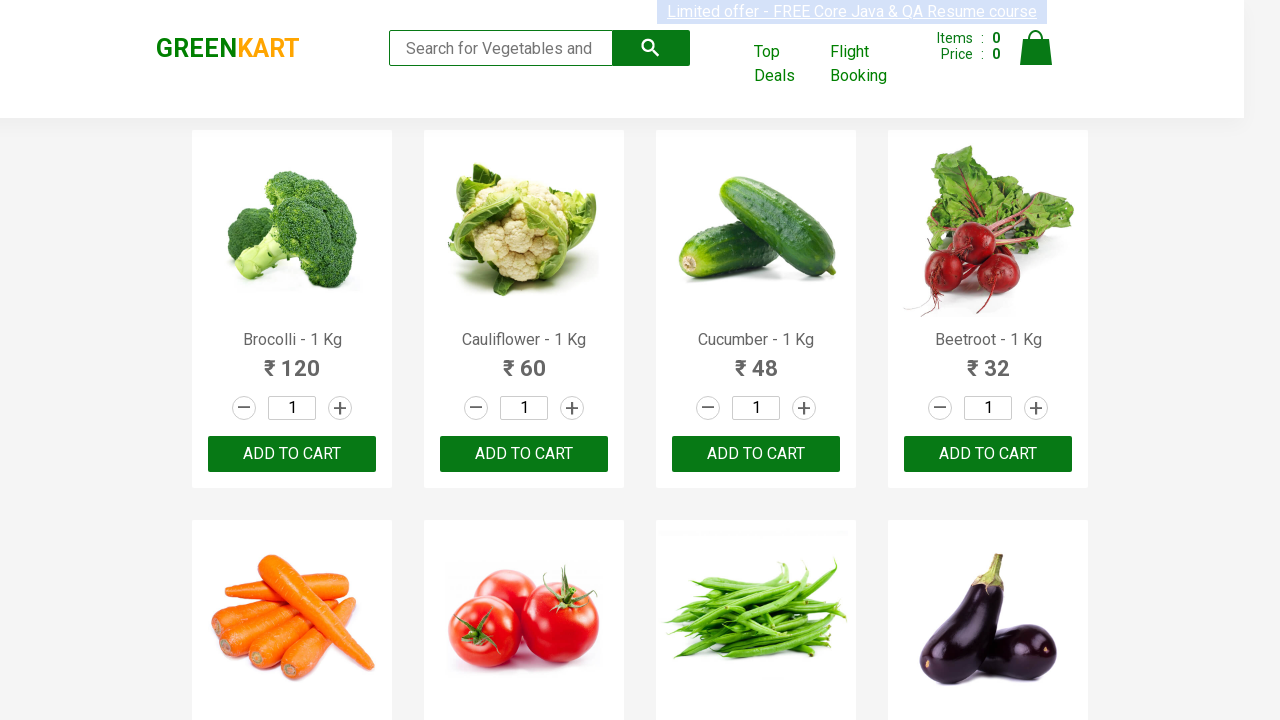

Cleaned product name to: Brocolli
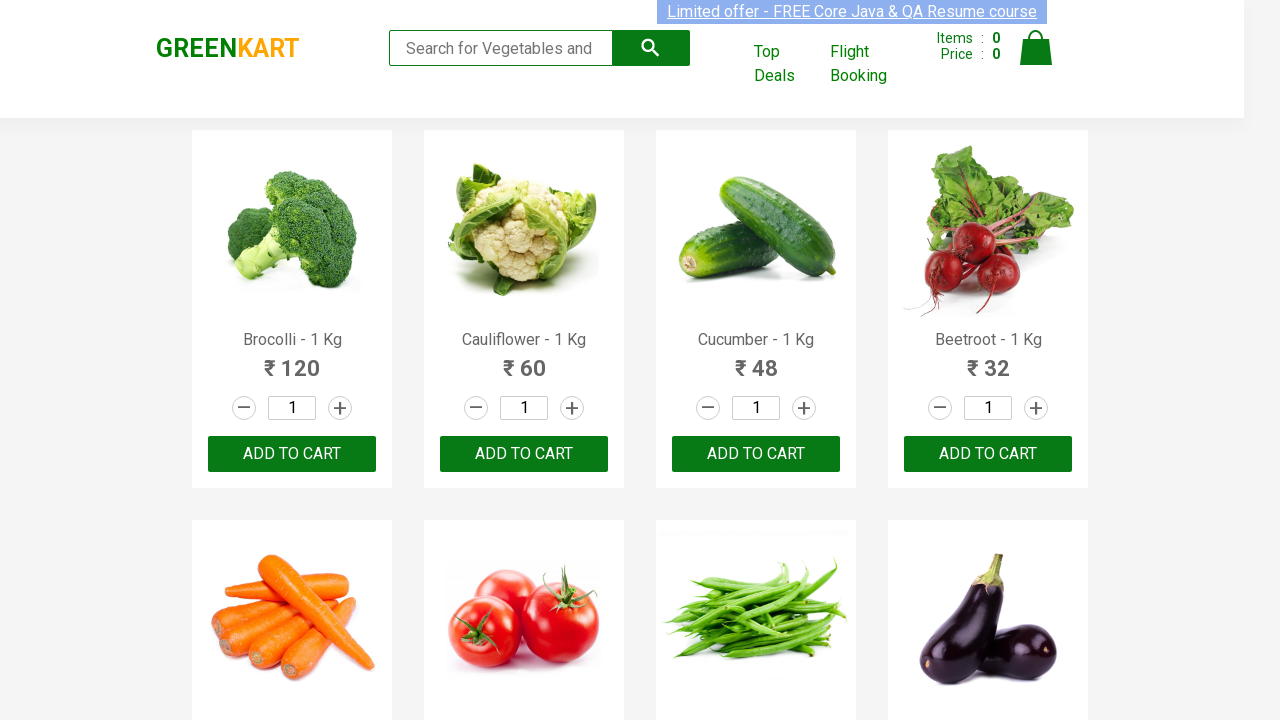

Retrieved product name: Cauliflower - 1 Kg
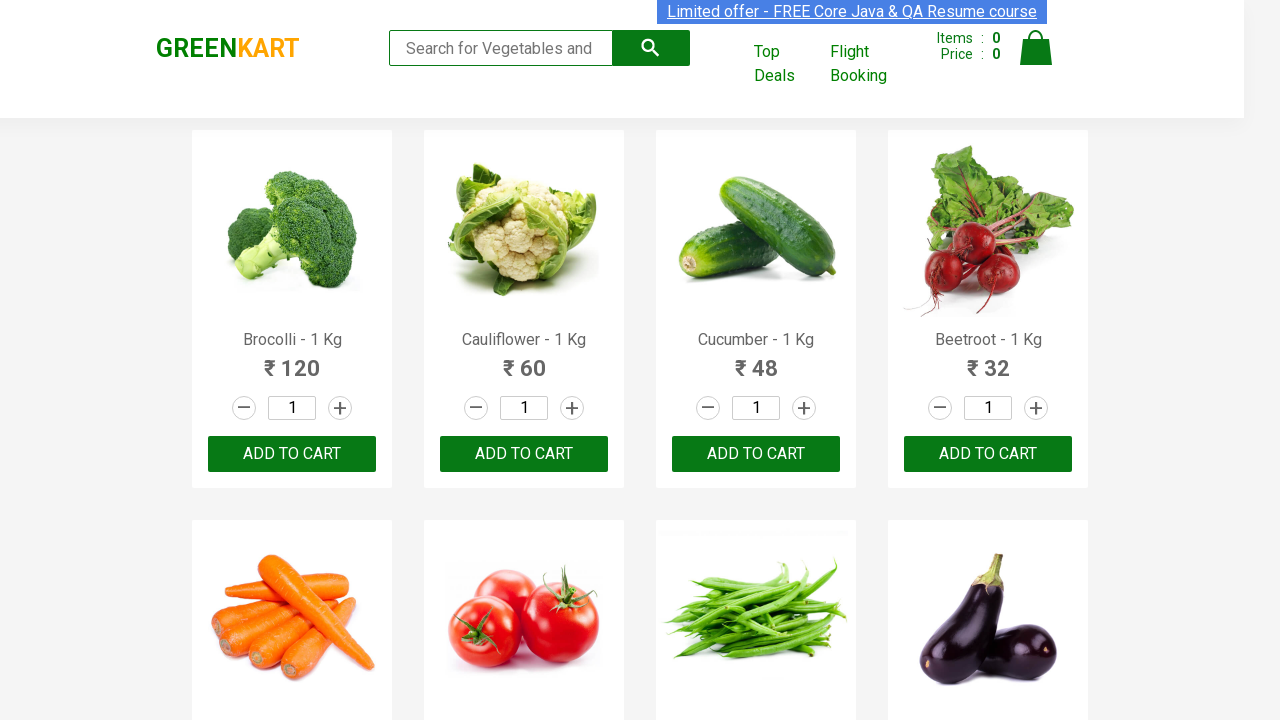

Cleaned product name to: Cauliflower
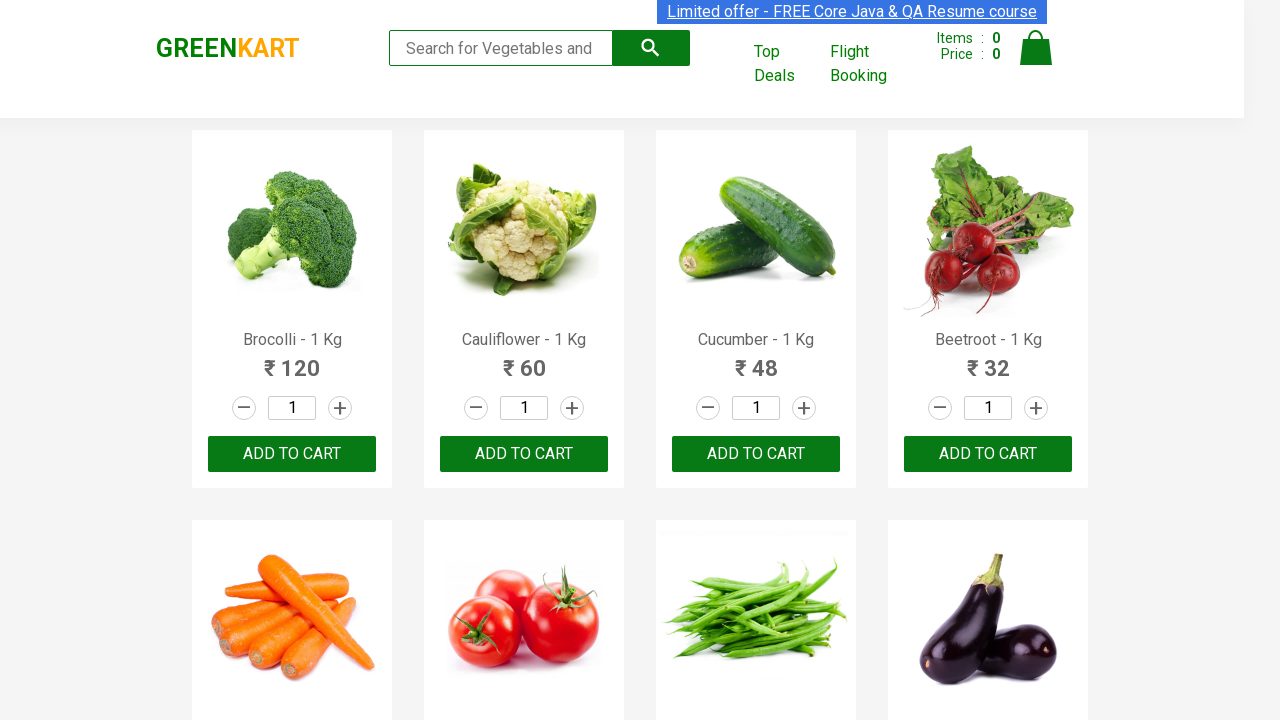

Retrieved product name: Cucumber - 1 Kg
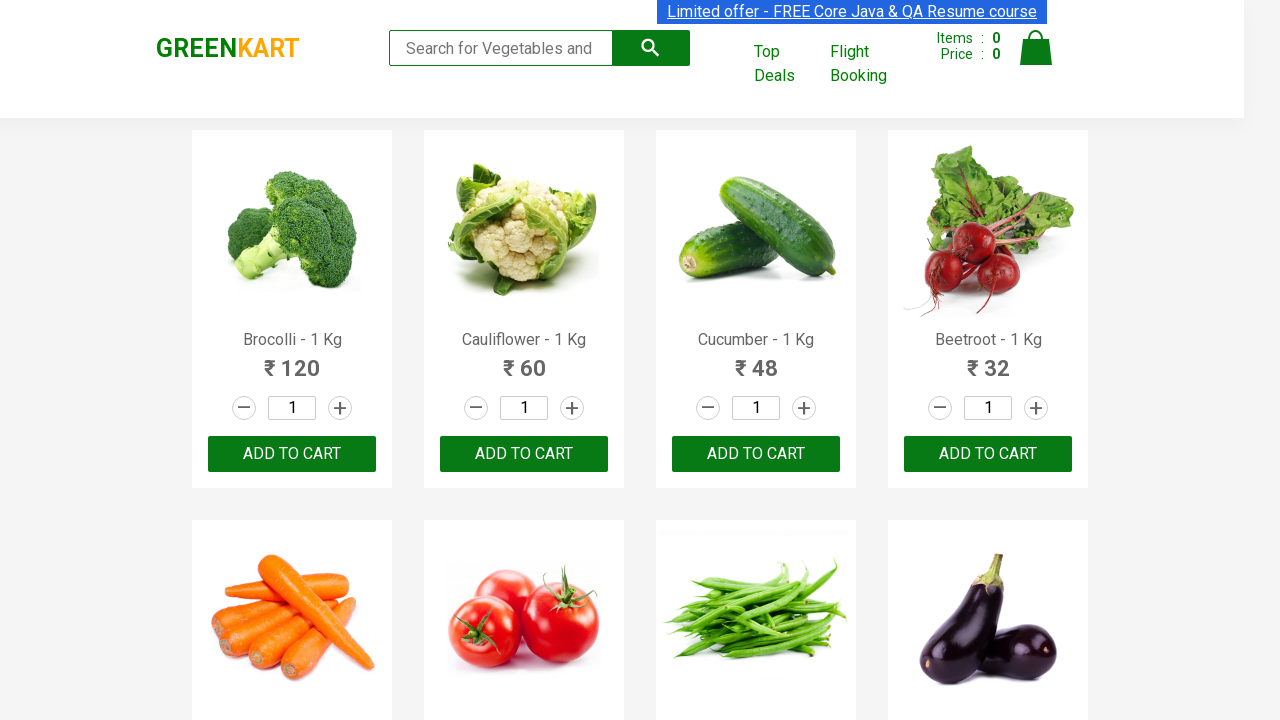

Cleaned product name to: Cucumber
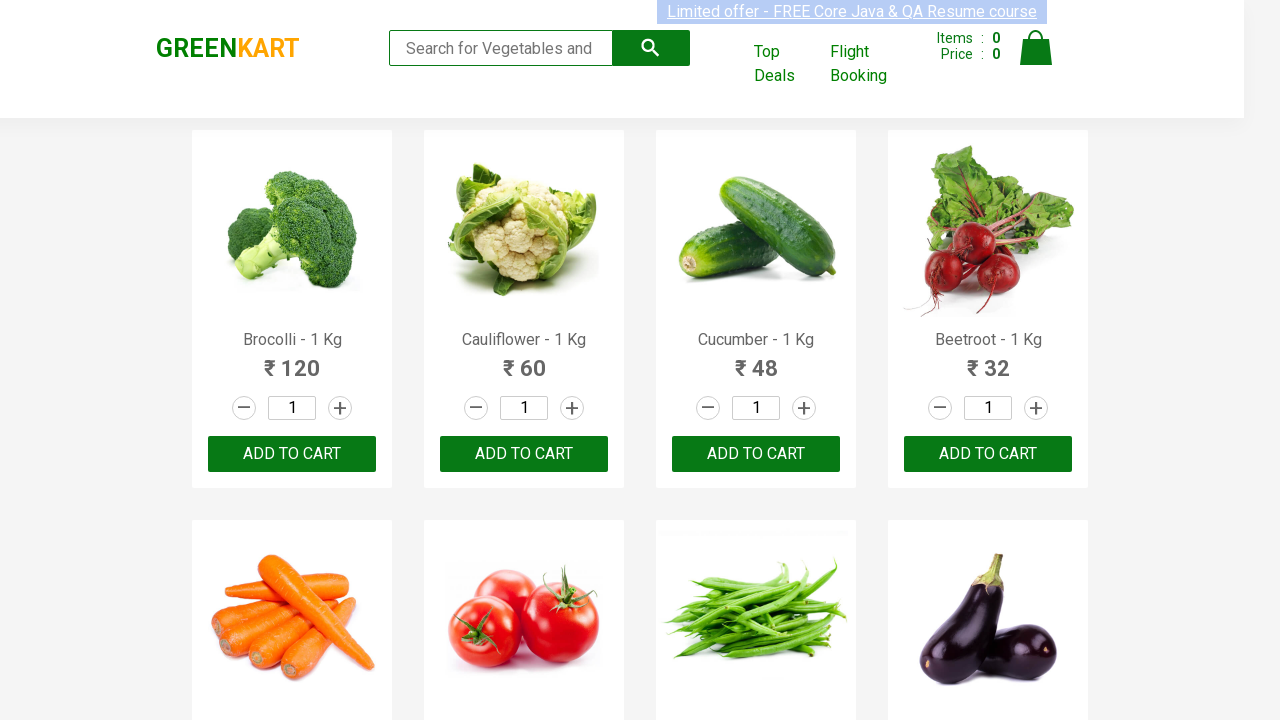

Retrieved all ADD TO CART buttons (found 30 buttons)
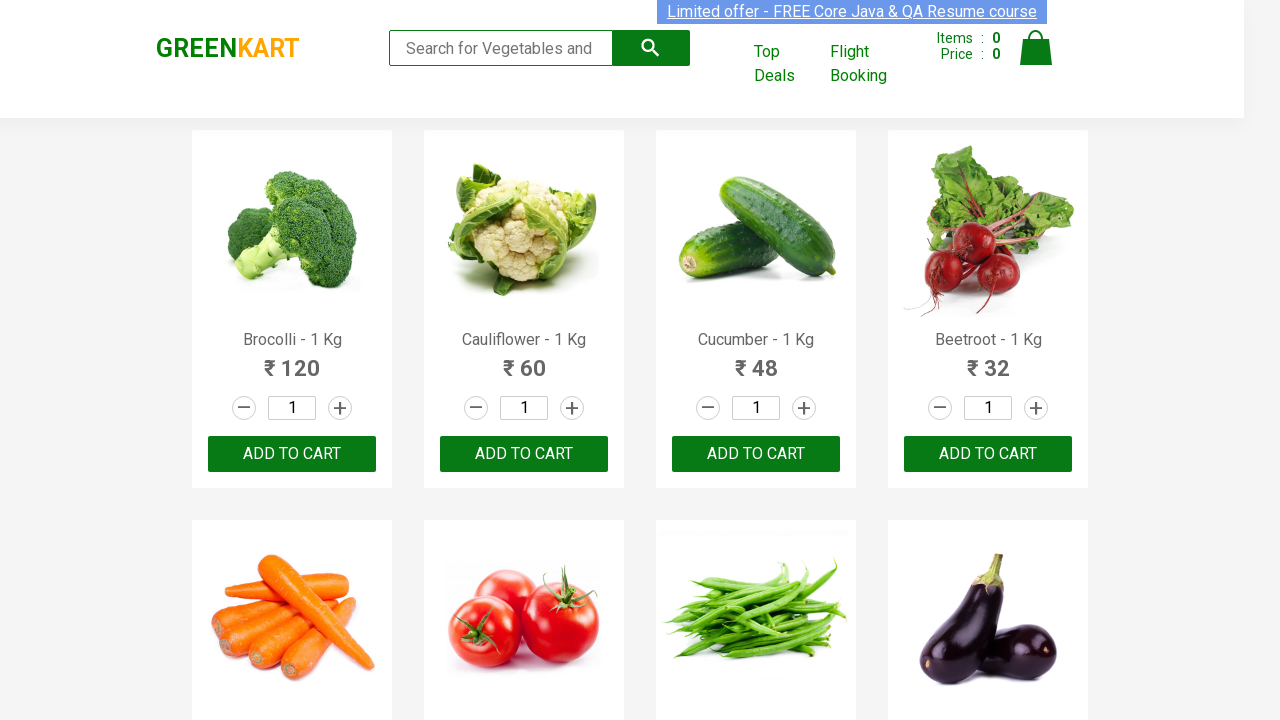

Clicked ADD TO CART button for Cucumber at (756, 454) on xpath=//button[text()='ADD TO CART'] >> nth=2
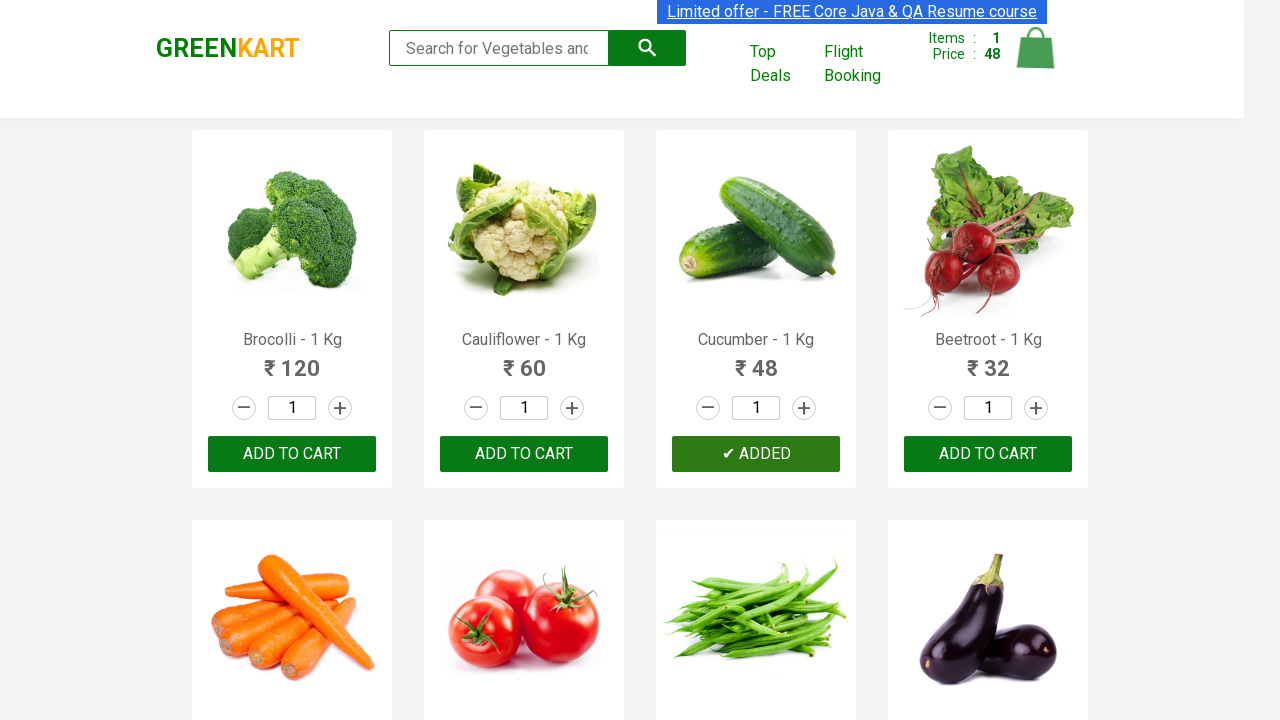

Retrieved product name: Beetroot - 1 Kg
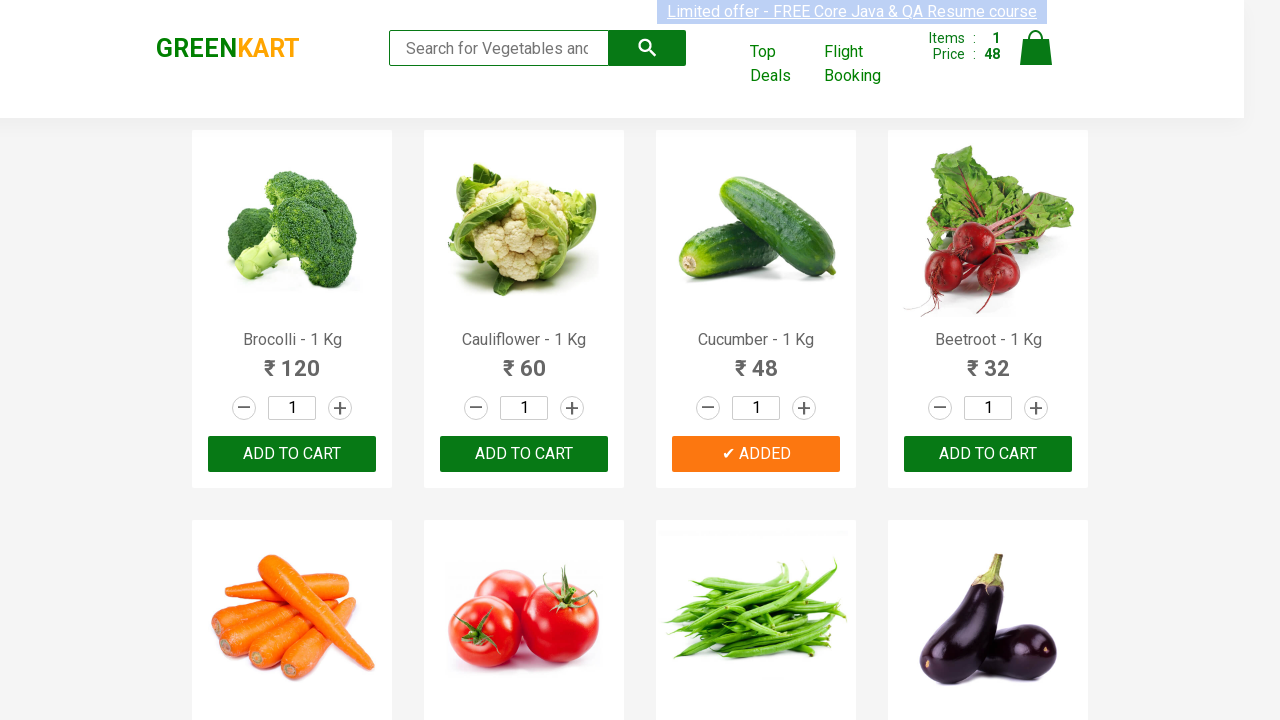

Cleaned product name to: Beetroot
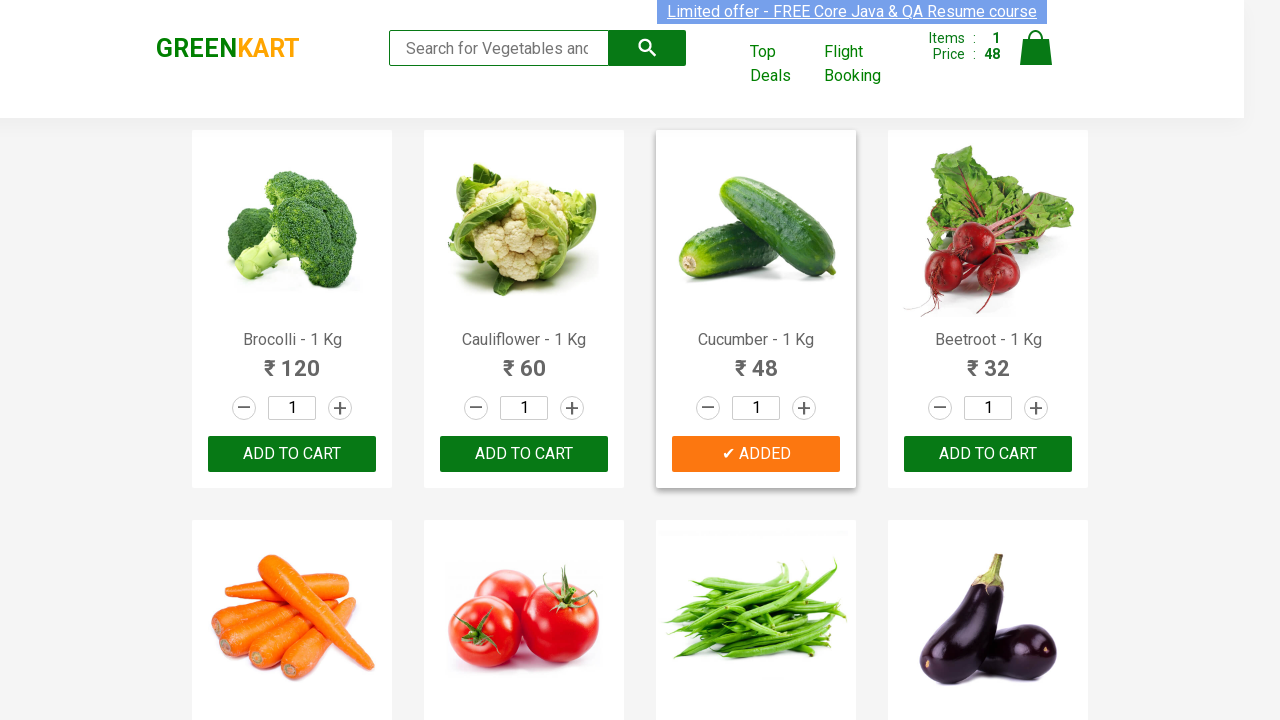

Retrieved product name: Carrot - 1 Kg
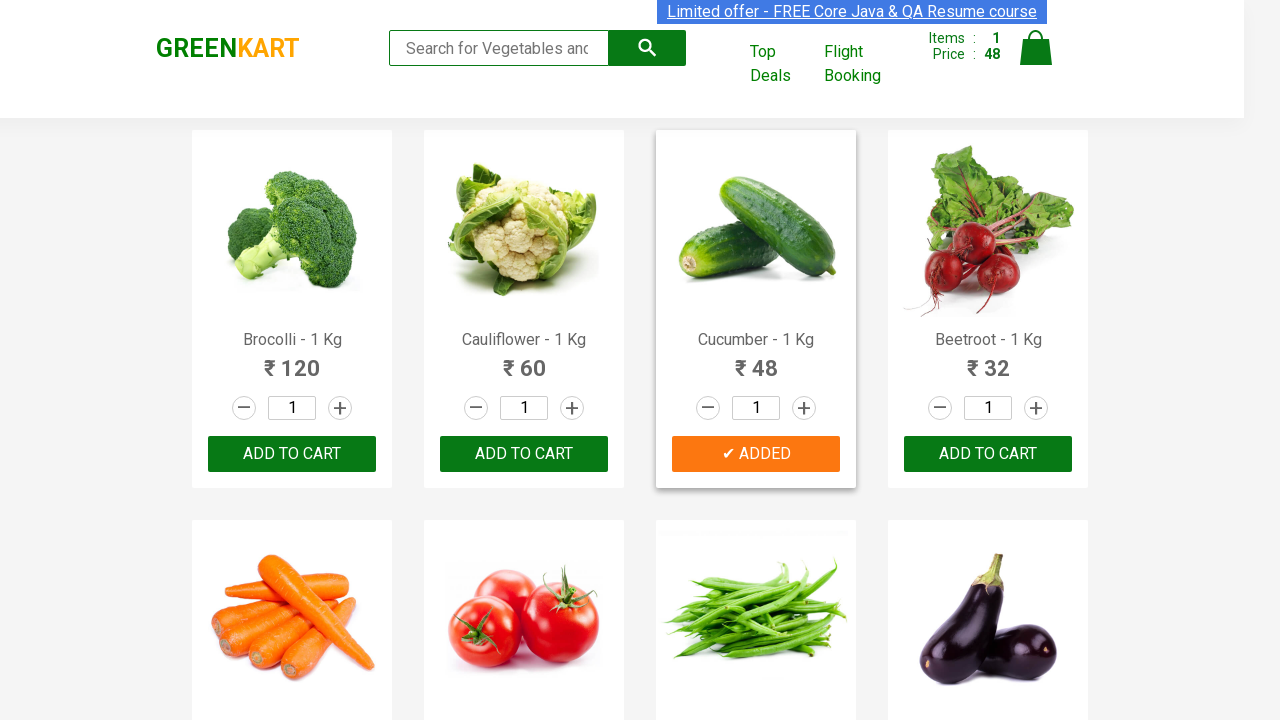

Cleaned product name to: Carrot
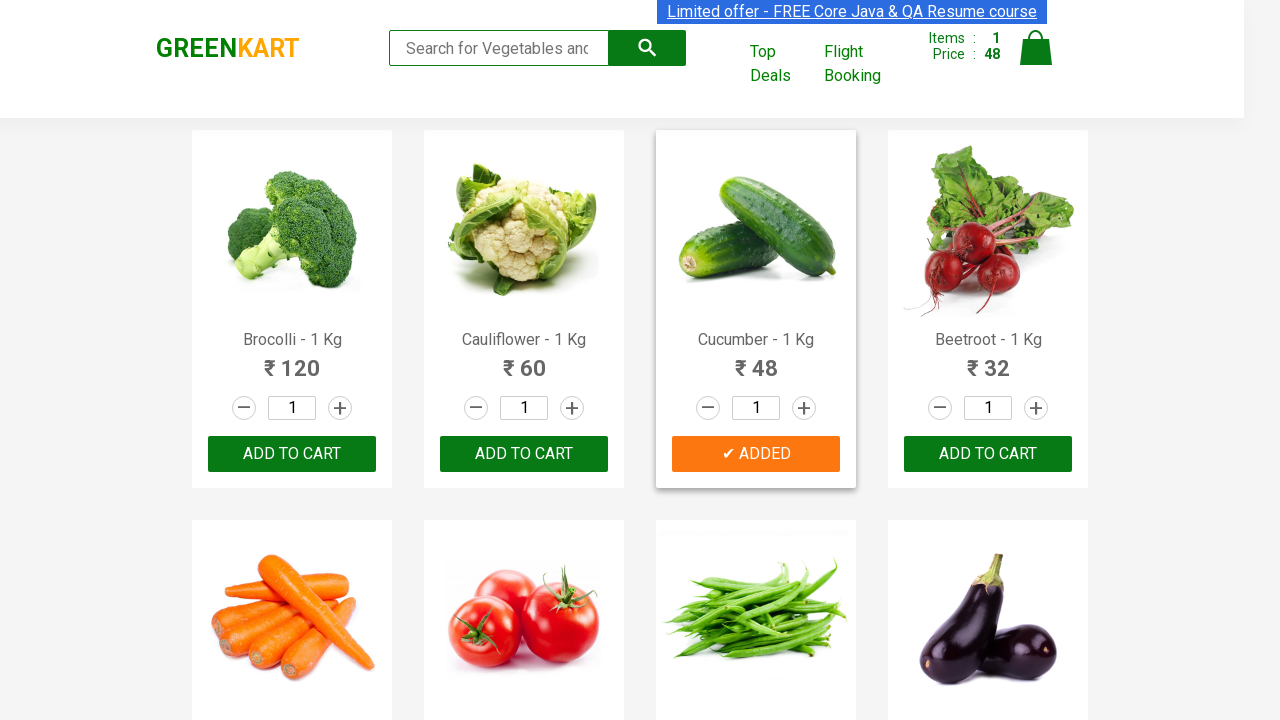

Retrieved product name: Tomato - 1 Kg
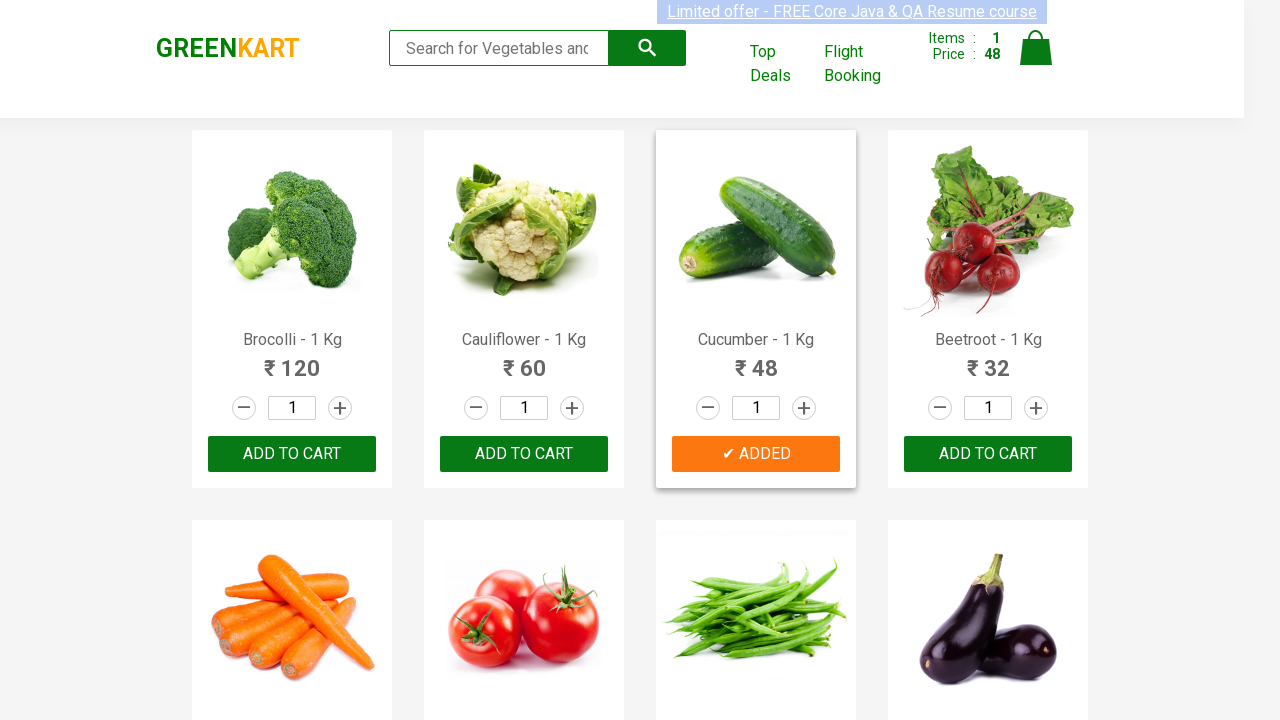

Cleaned product name to: Tomato
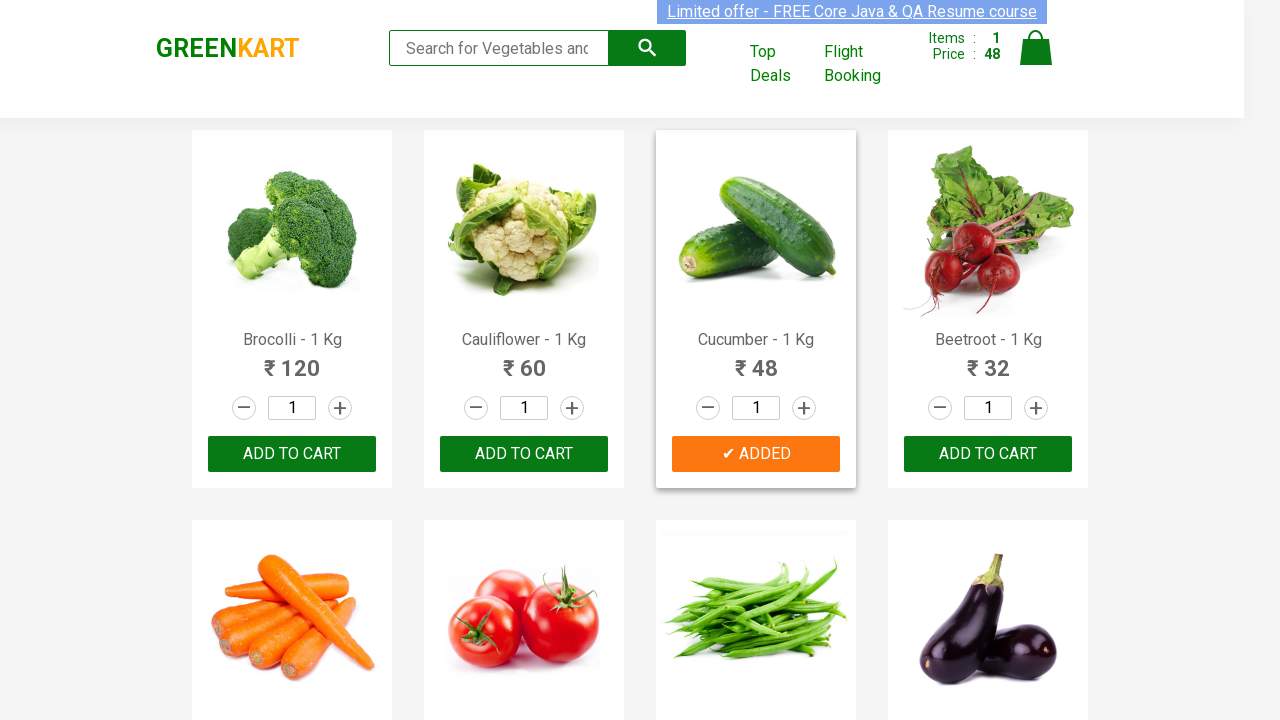

Retrieved product name: Beans - 1 Kg
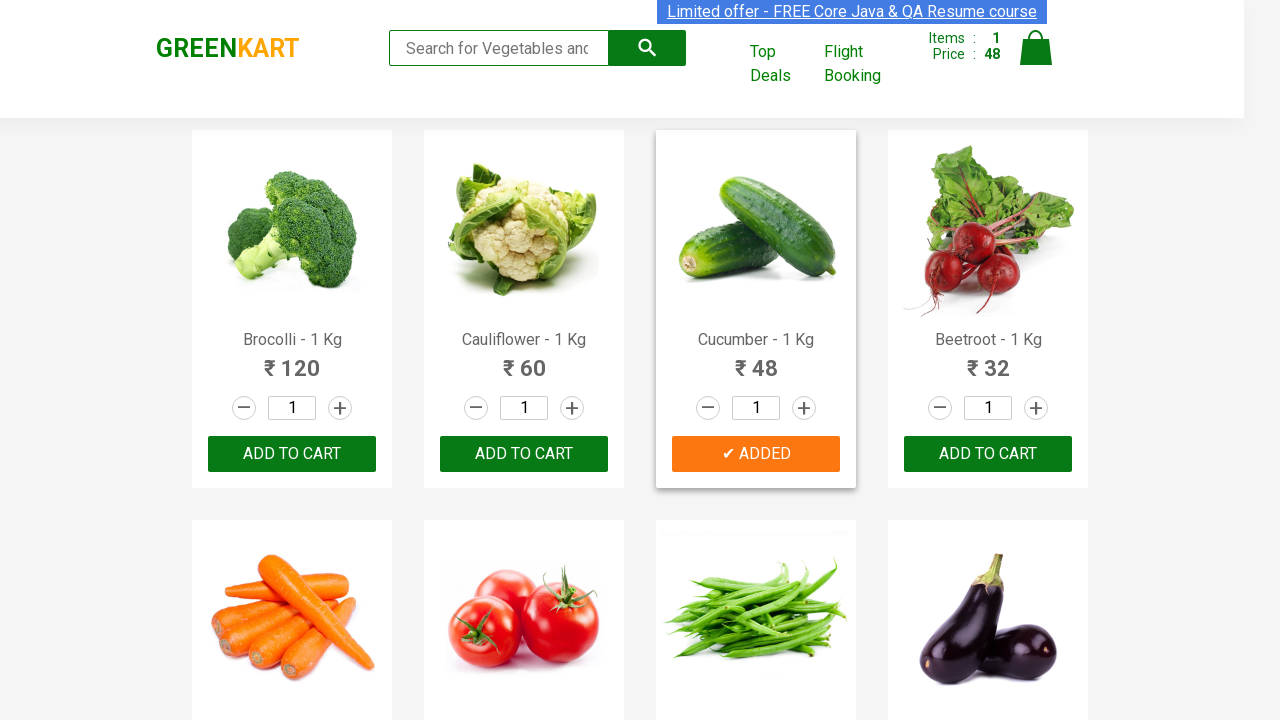

Cleaned product name to: Beans
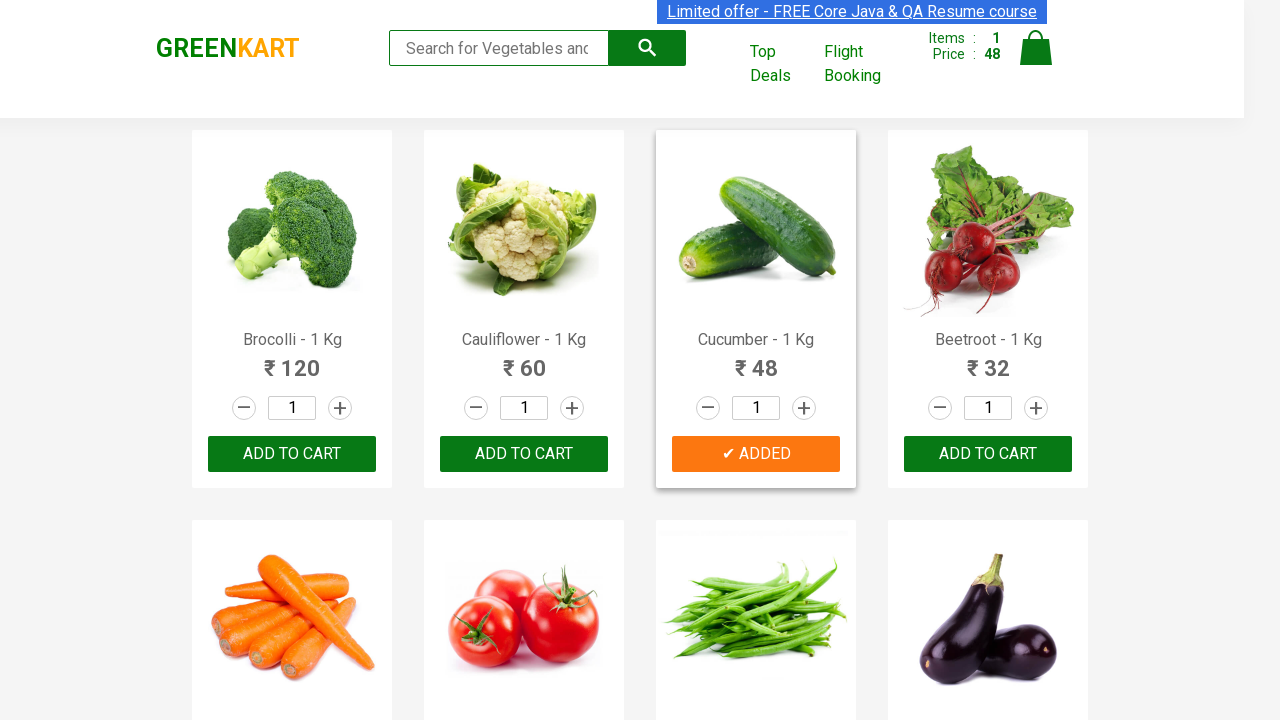

Retrieved product name: Brinjal - 1 Kg
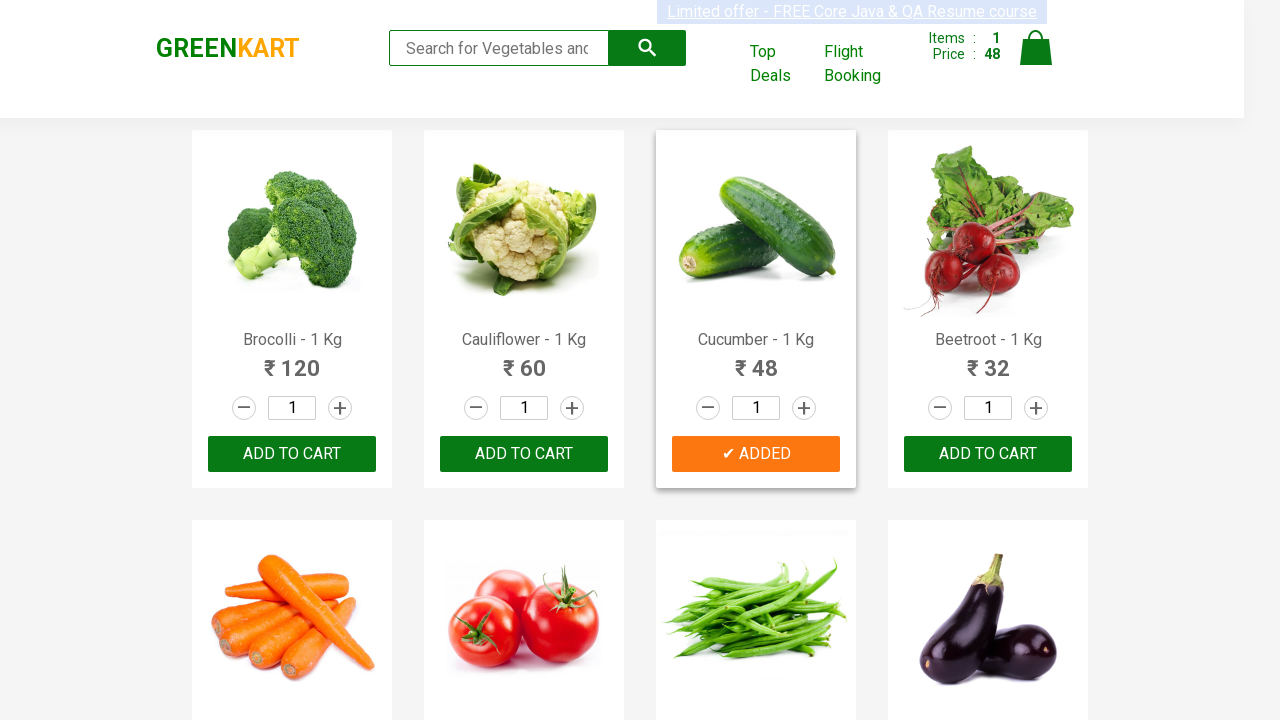

Cleaned product name to: Brinjal
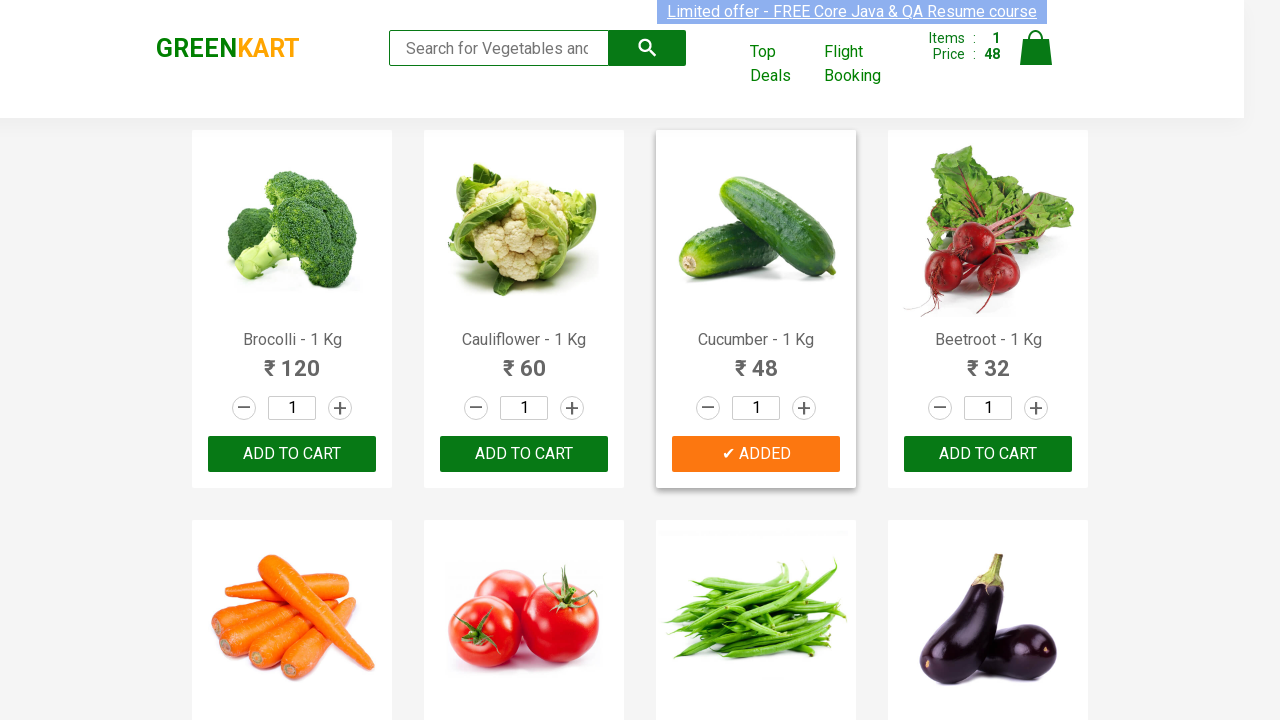

Retrieved product name: Capsicum
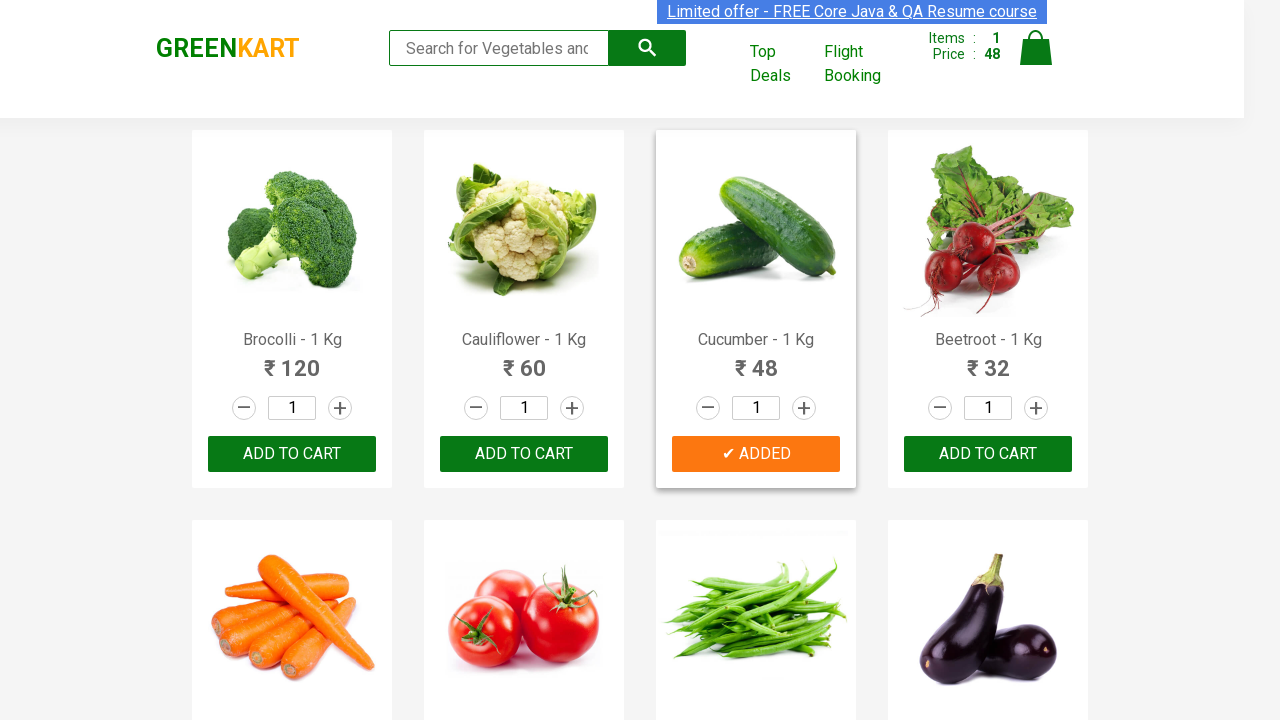

Cleaned product name to: Capsicum
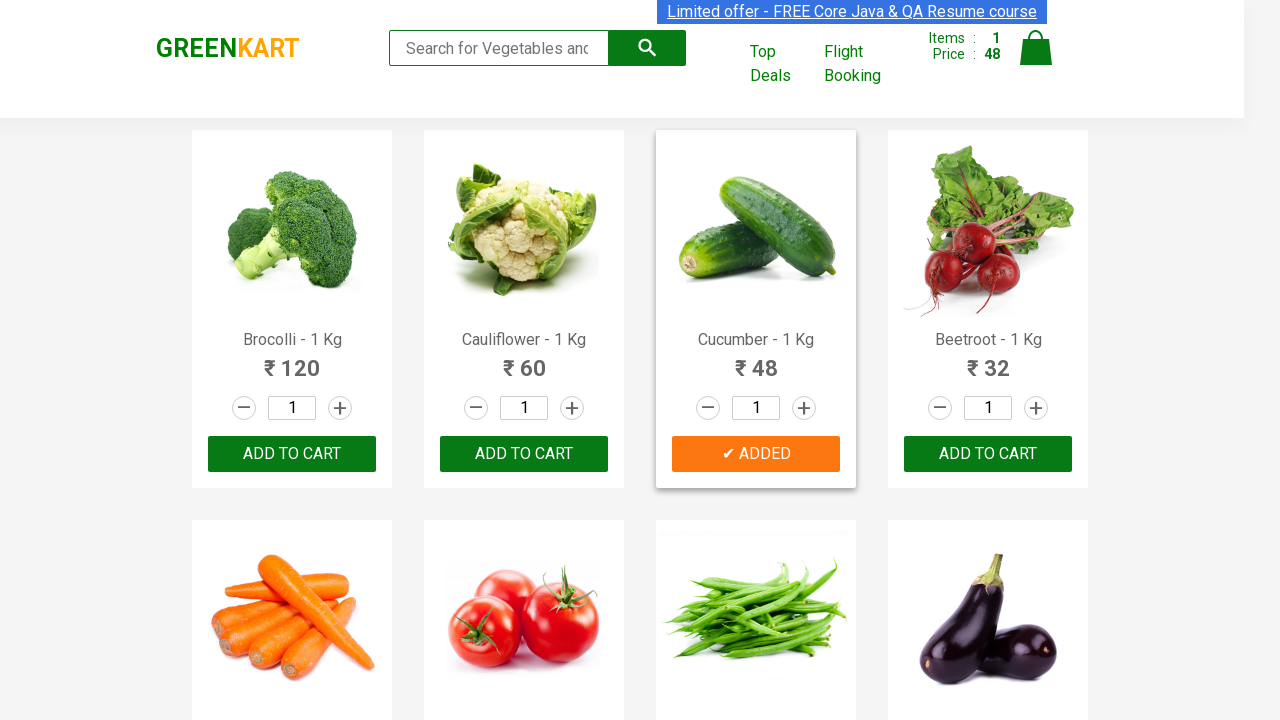

Retrieved product name: Mushroom - 1 Kg
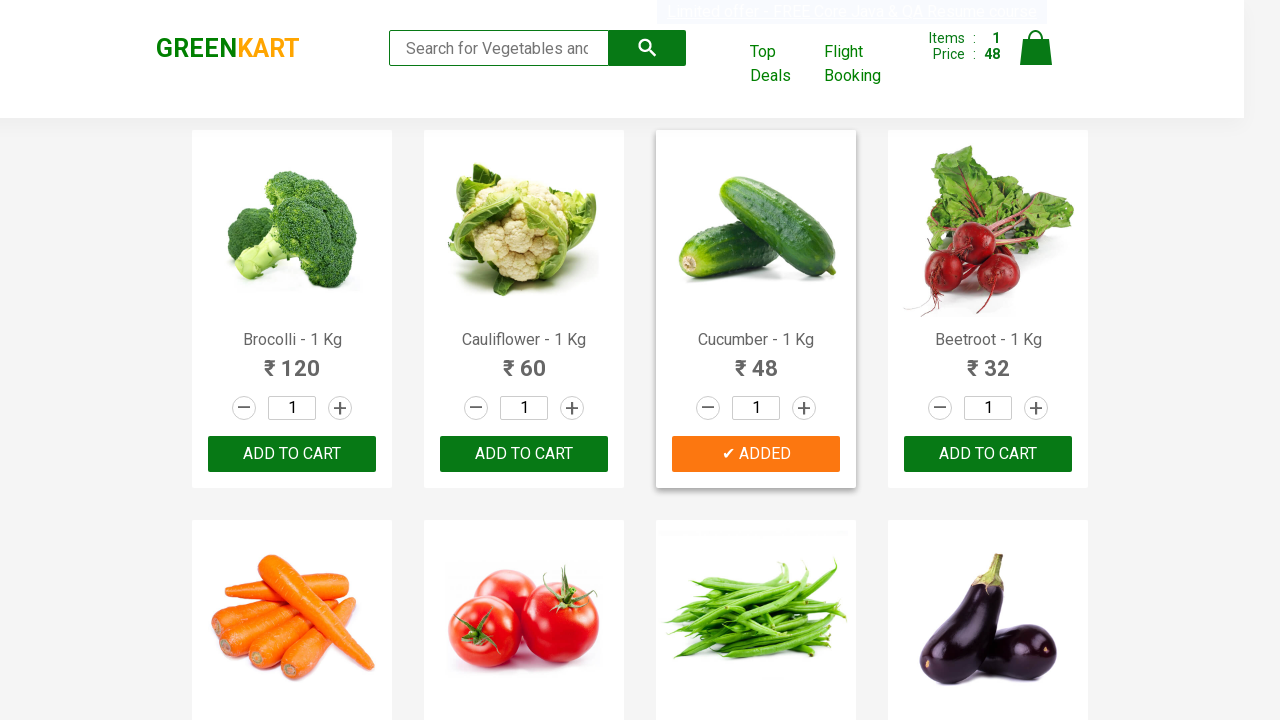

Cleaned product name to: Mushroom
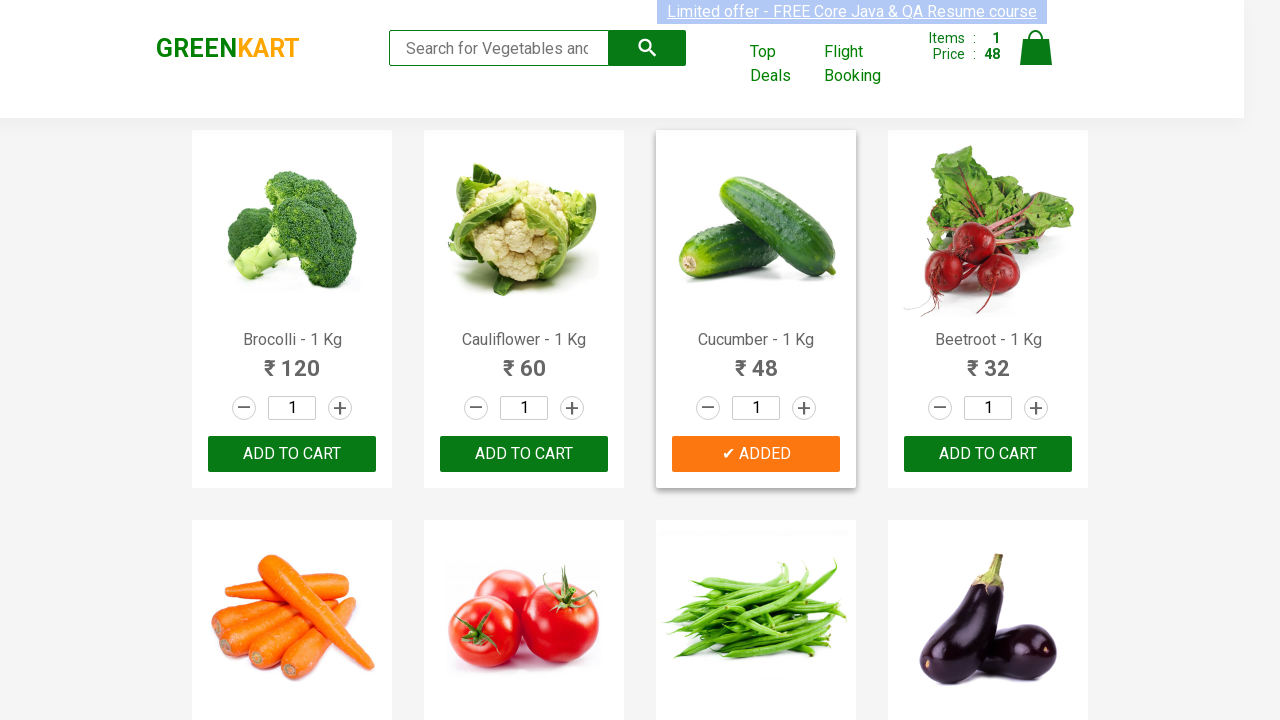

Retrieved product name: Potato - 1 Kg
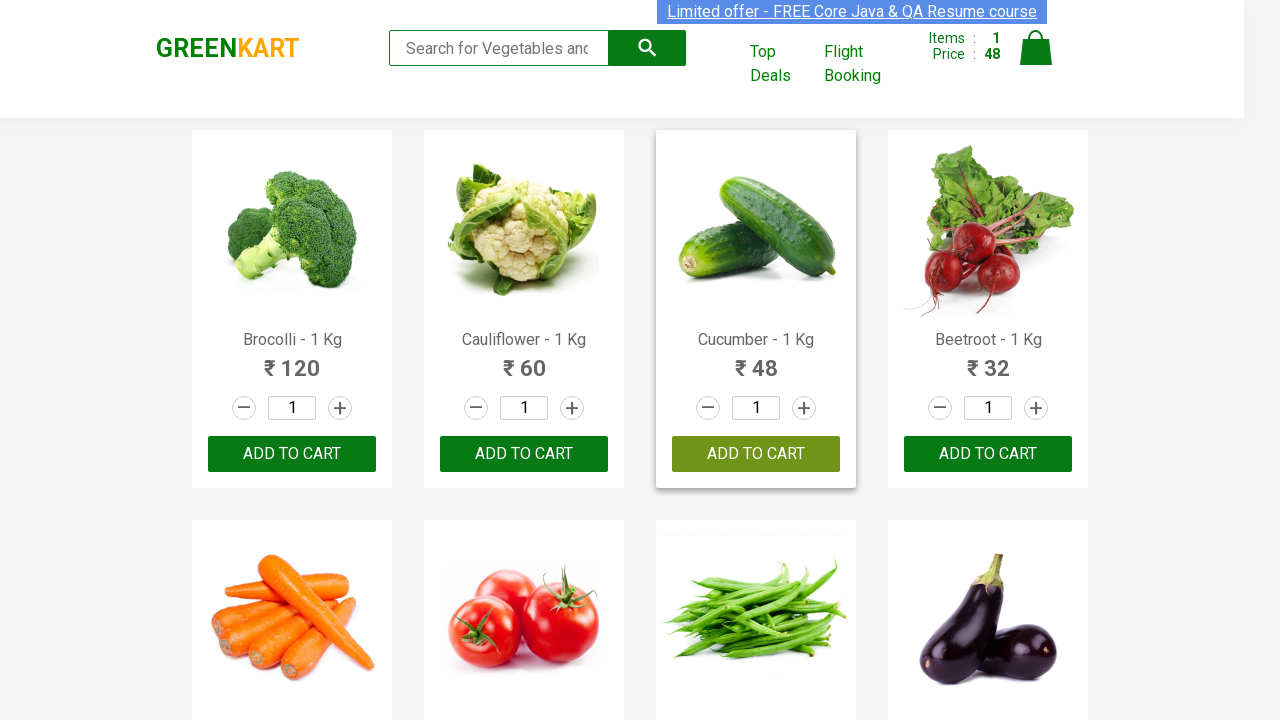

Cleaned product name to: Potato
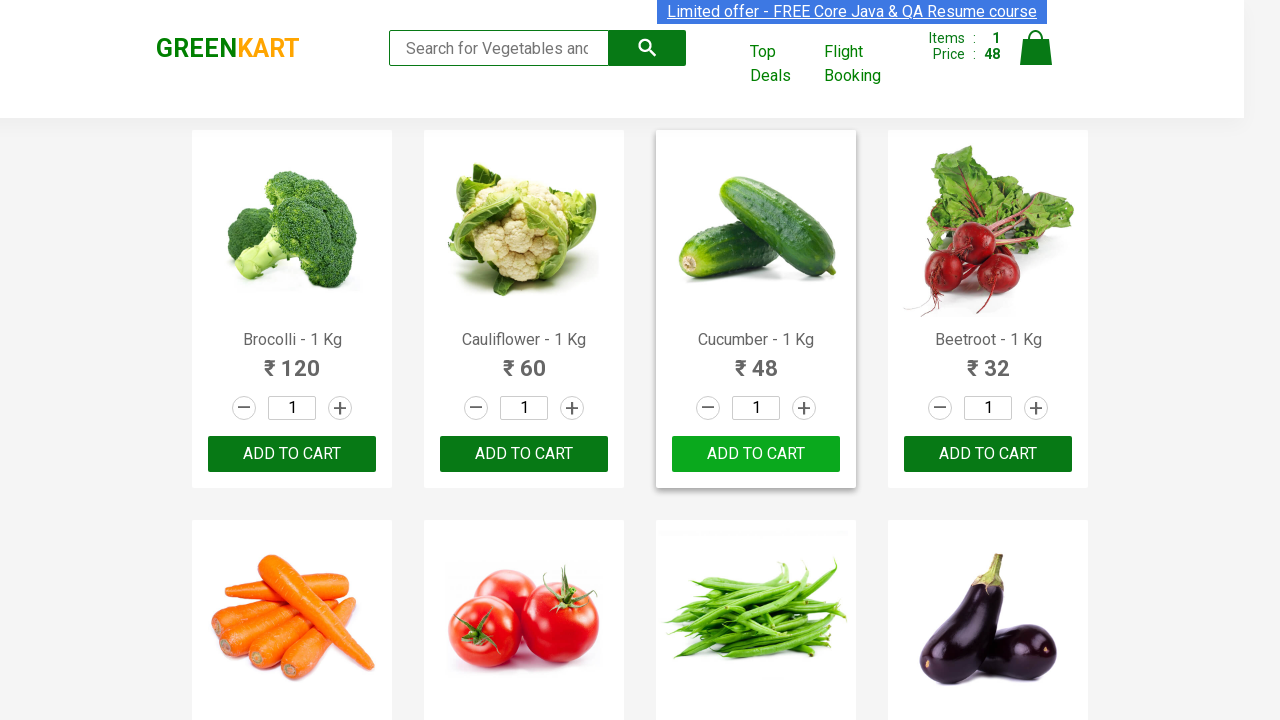

Retrieved product name: Pumpkin - 1 Kg
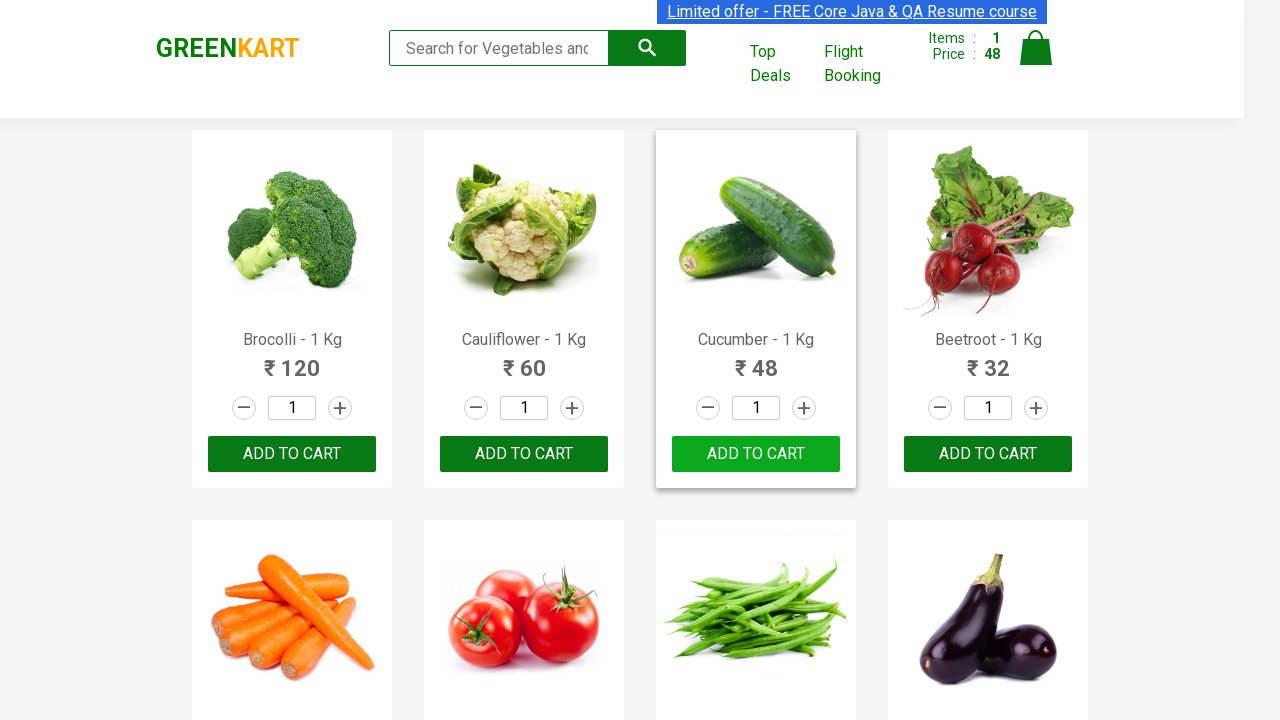

Cleaned product name to: Pumpkin
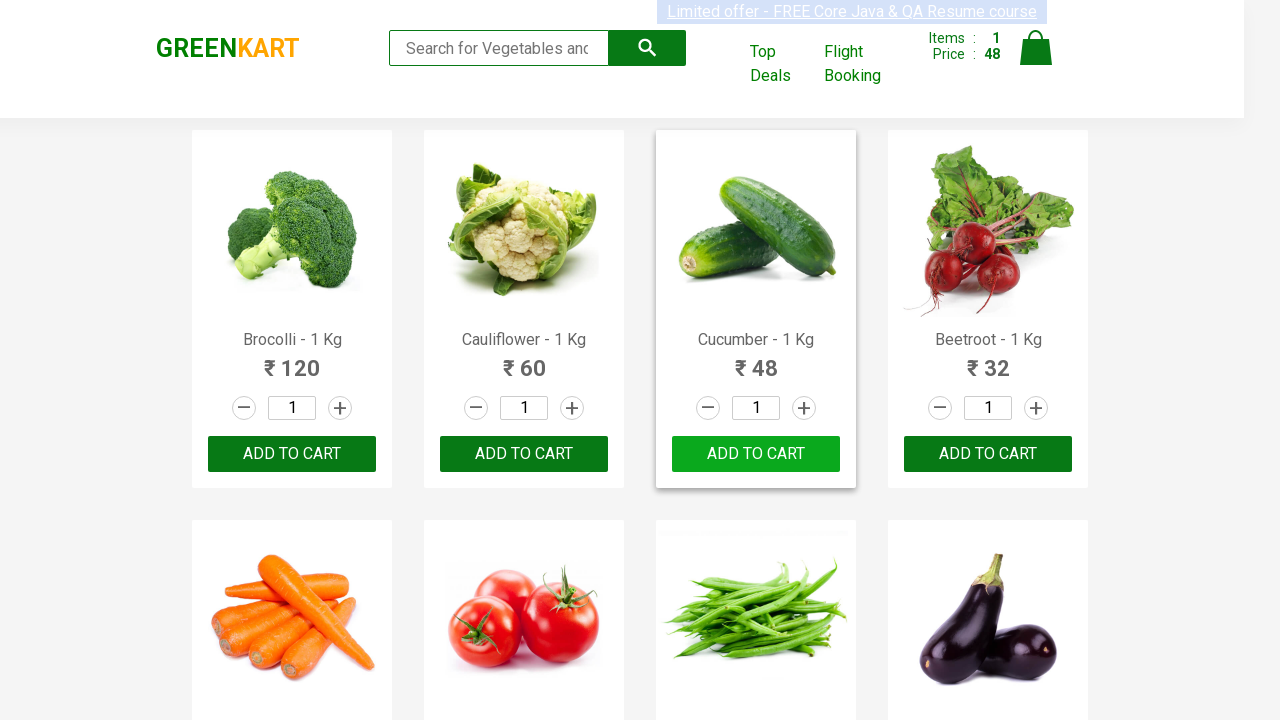

Retrieved product name: Corn - 1 Kg
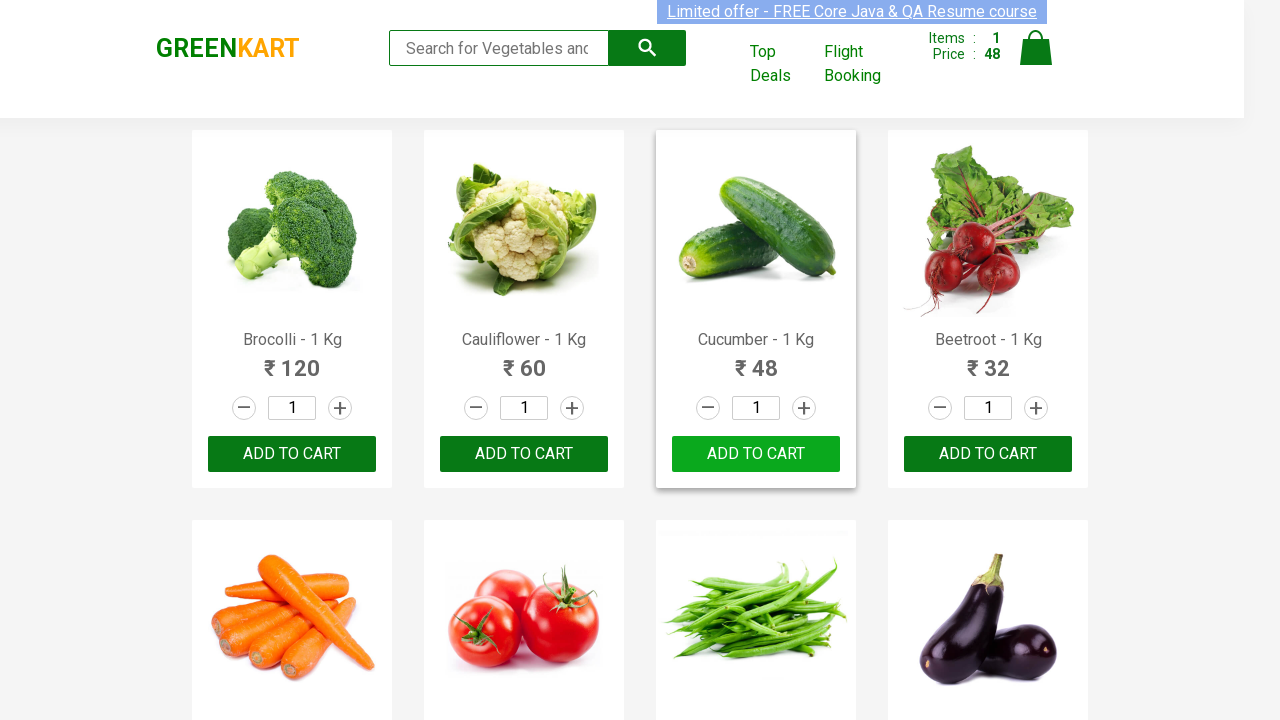

Cleaned product name to: Corn
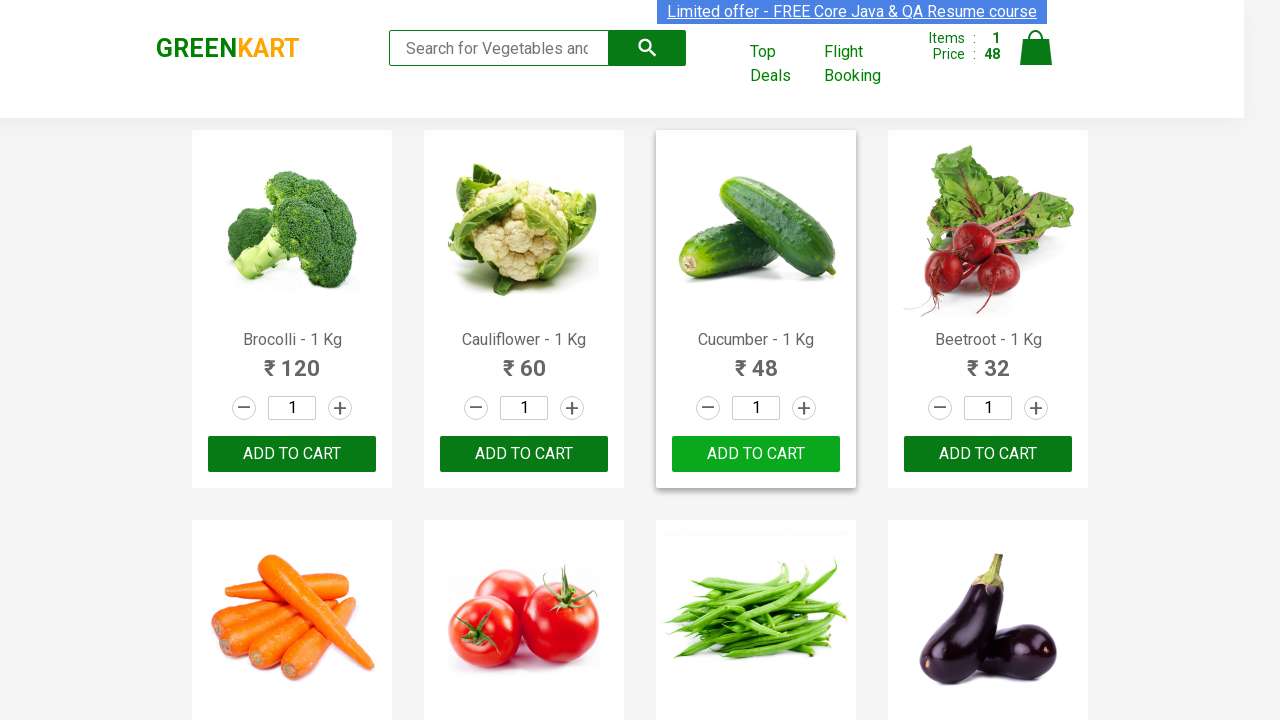

Retrieved product name: Onion - 1 Kg
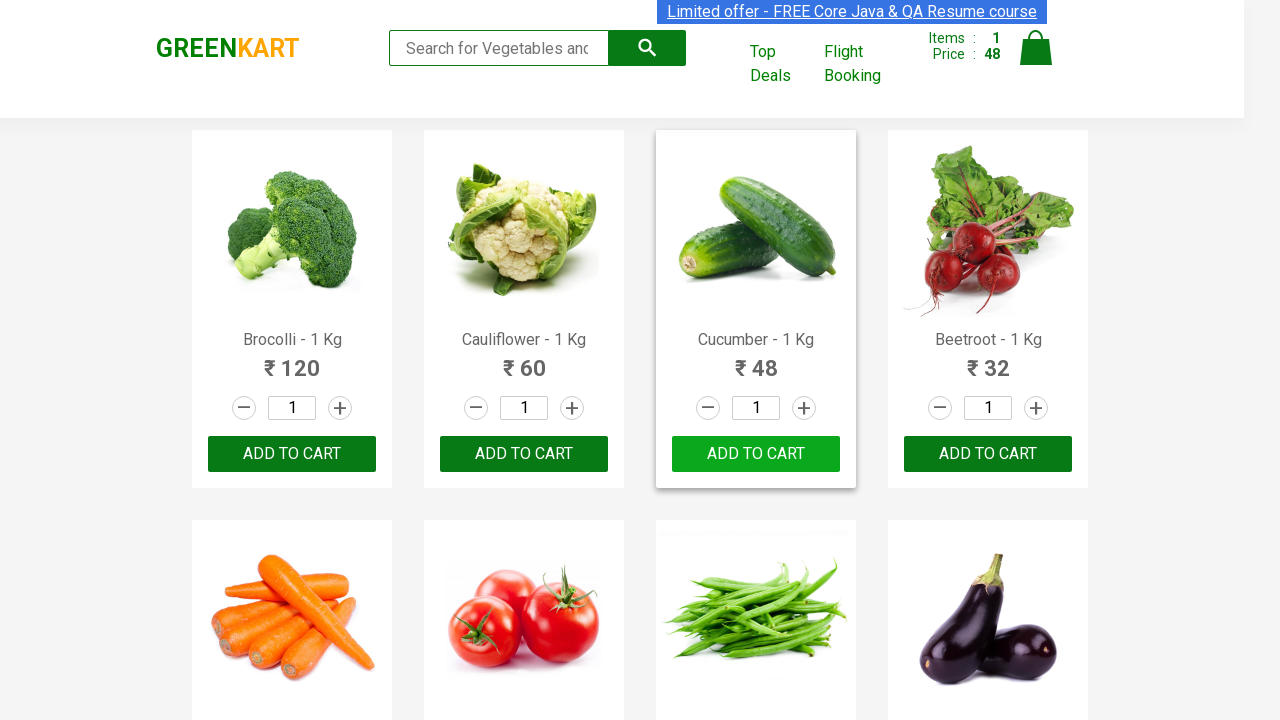

Cleaned product name to: Onion
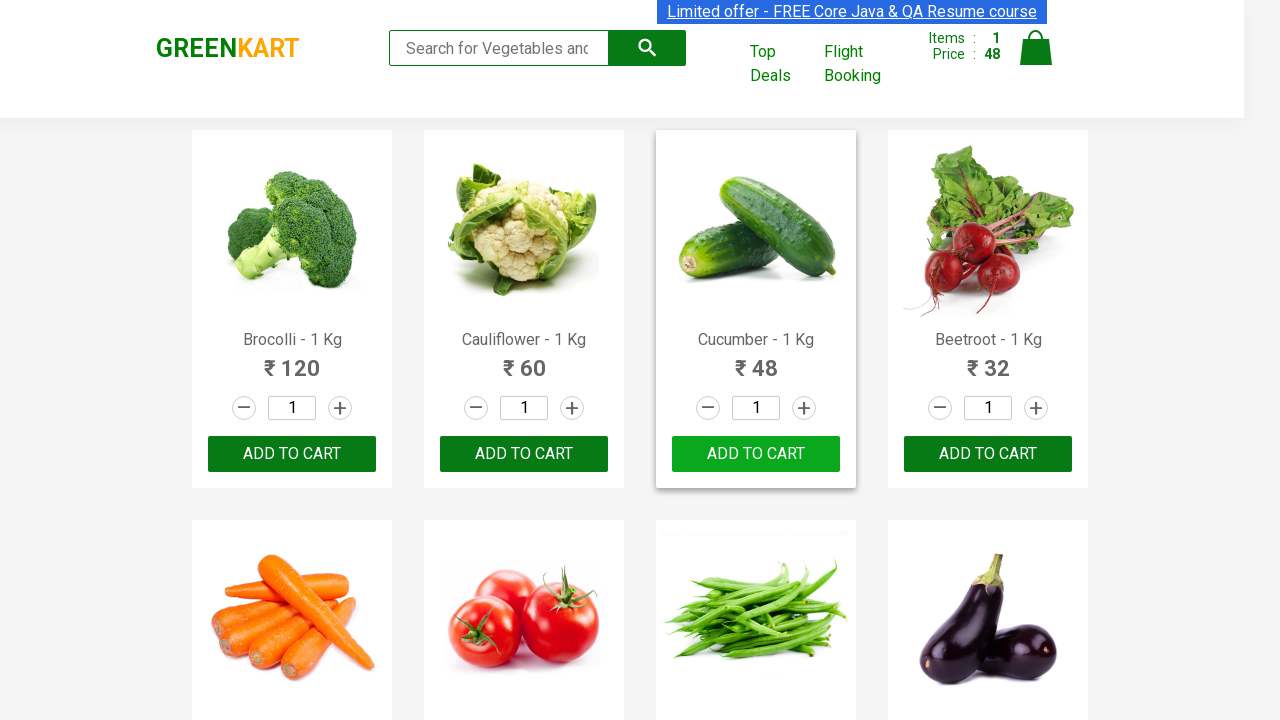

Retrieved product name: Apple - 1 Kg
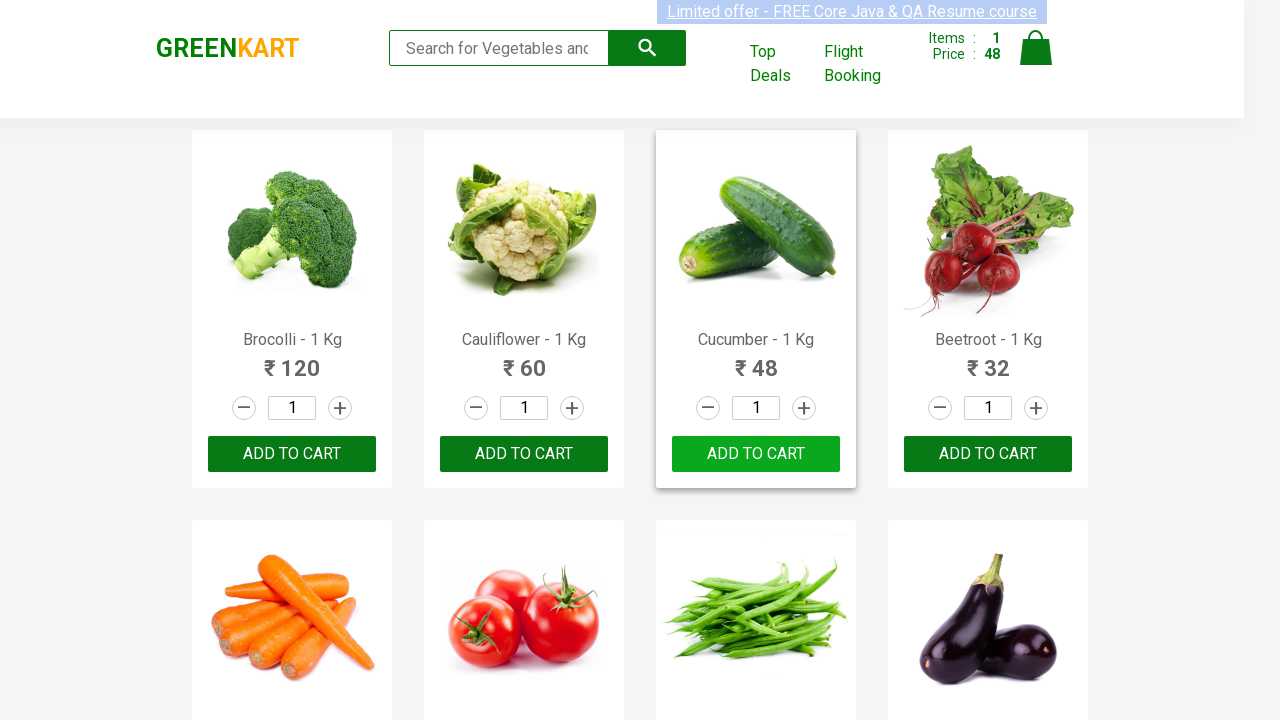

Cleaned product name to: Apple
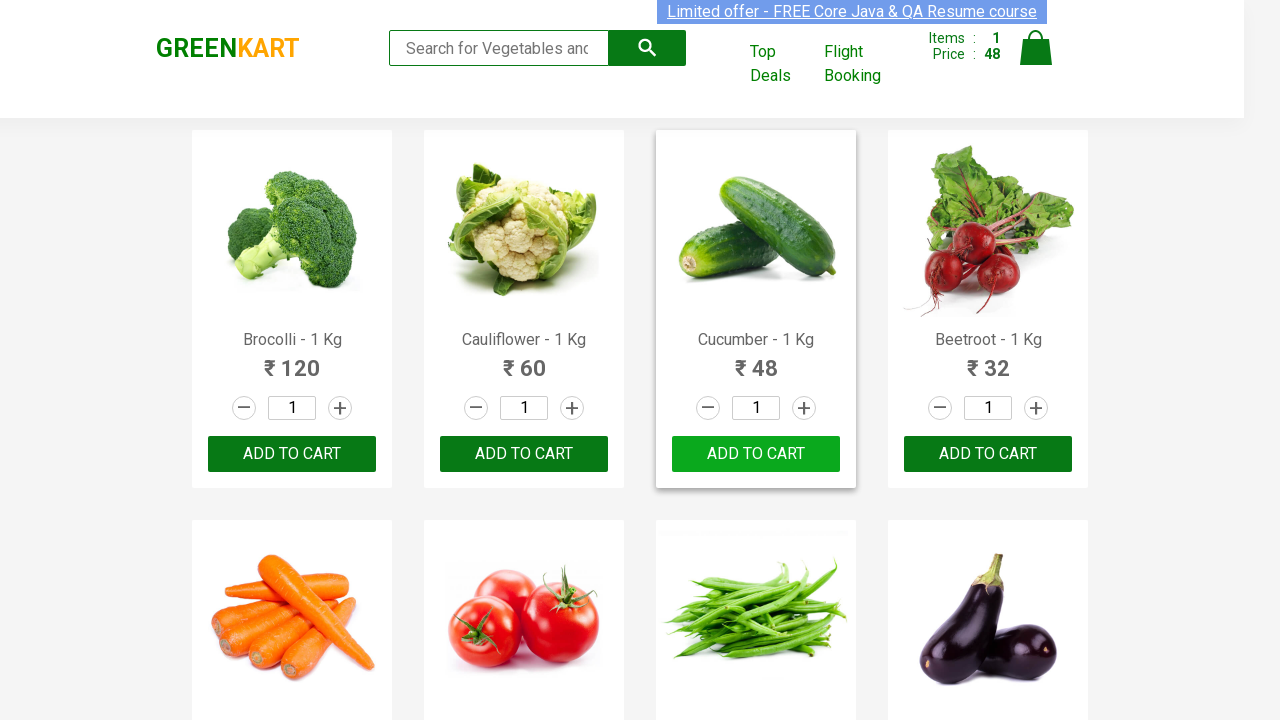

Retrieved product name: Banana - 1 Kg
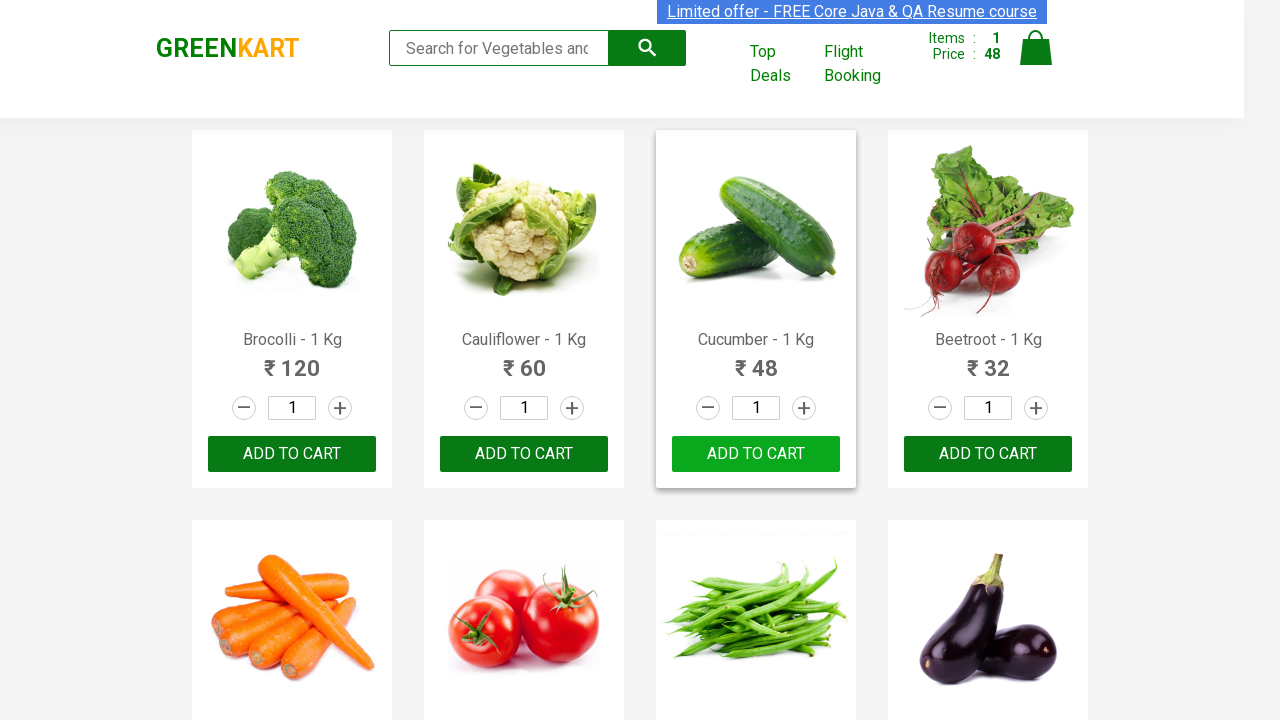

Cleaned product name to: Banana
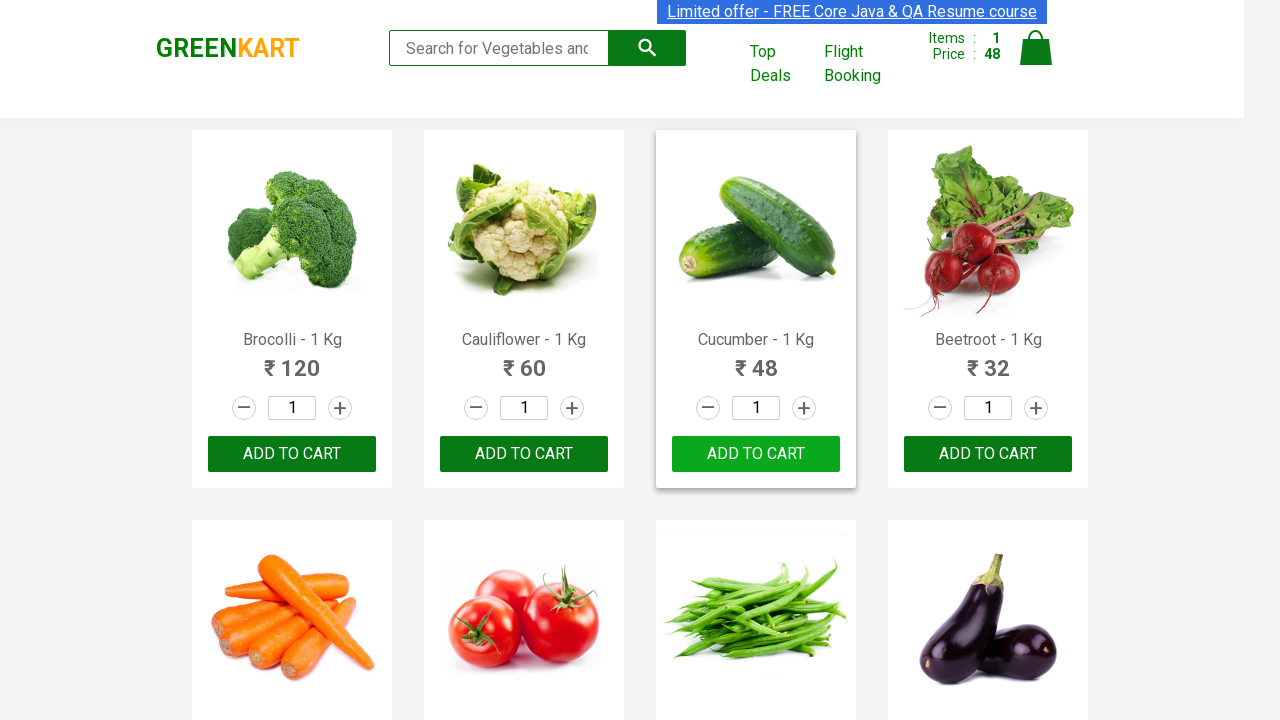

Retrieved all ADD TO CART buttons (found 30 buttons)
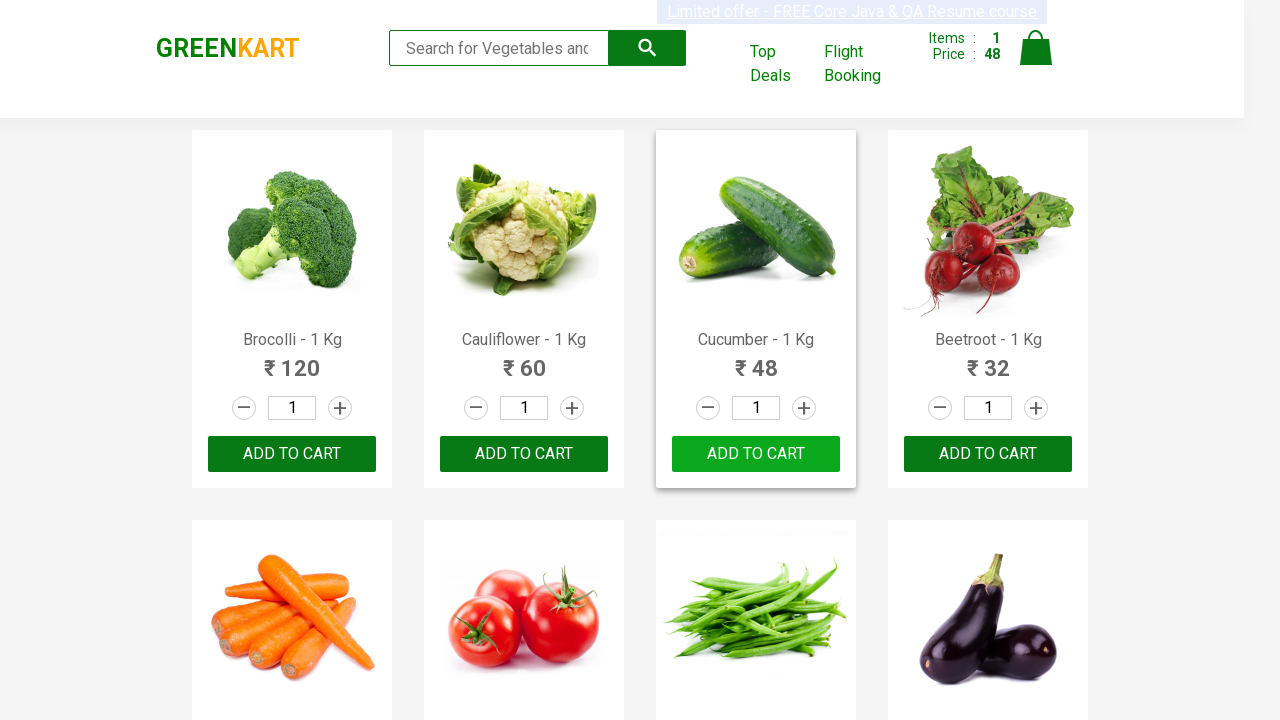

Clicked ADD TO CART button for Banana at (988, 360) on xpath=//button[text()='ADD TO CART'] >> nth=15
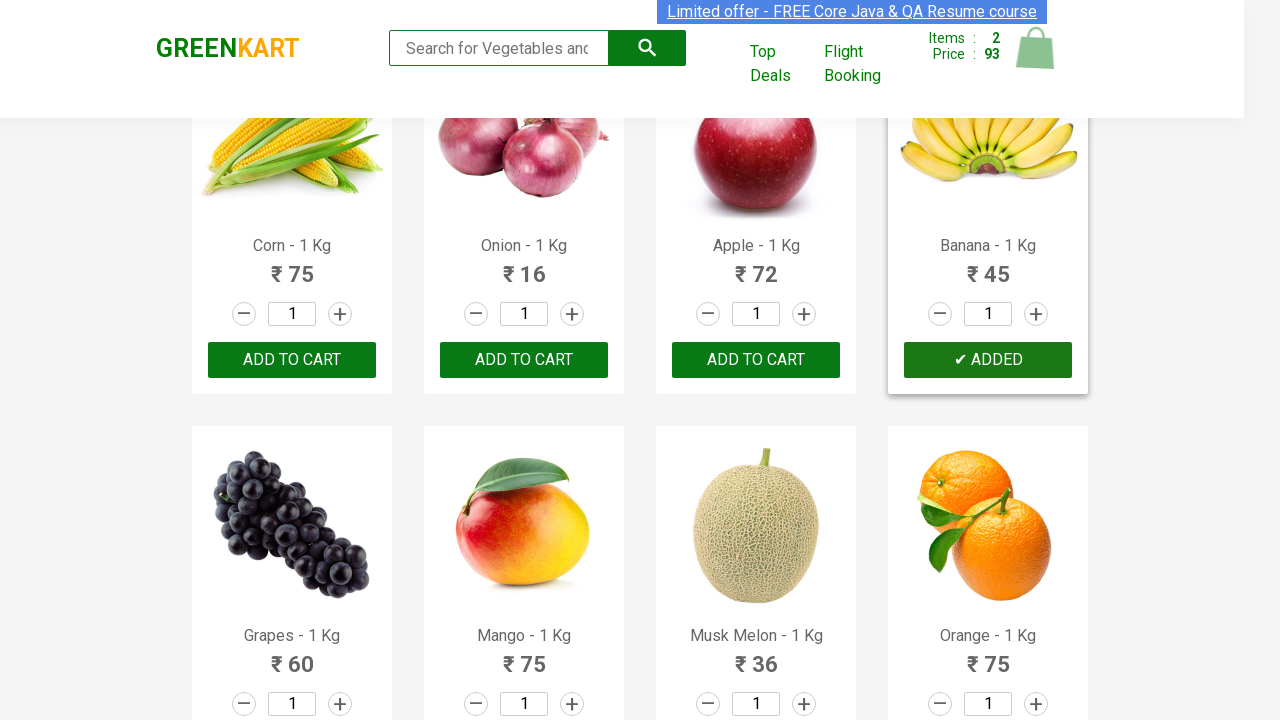

Retrieved product name: Grapes - 1 Kg
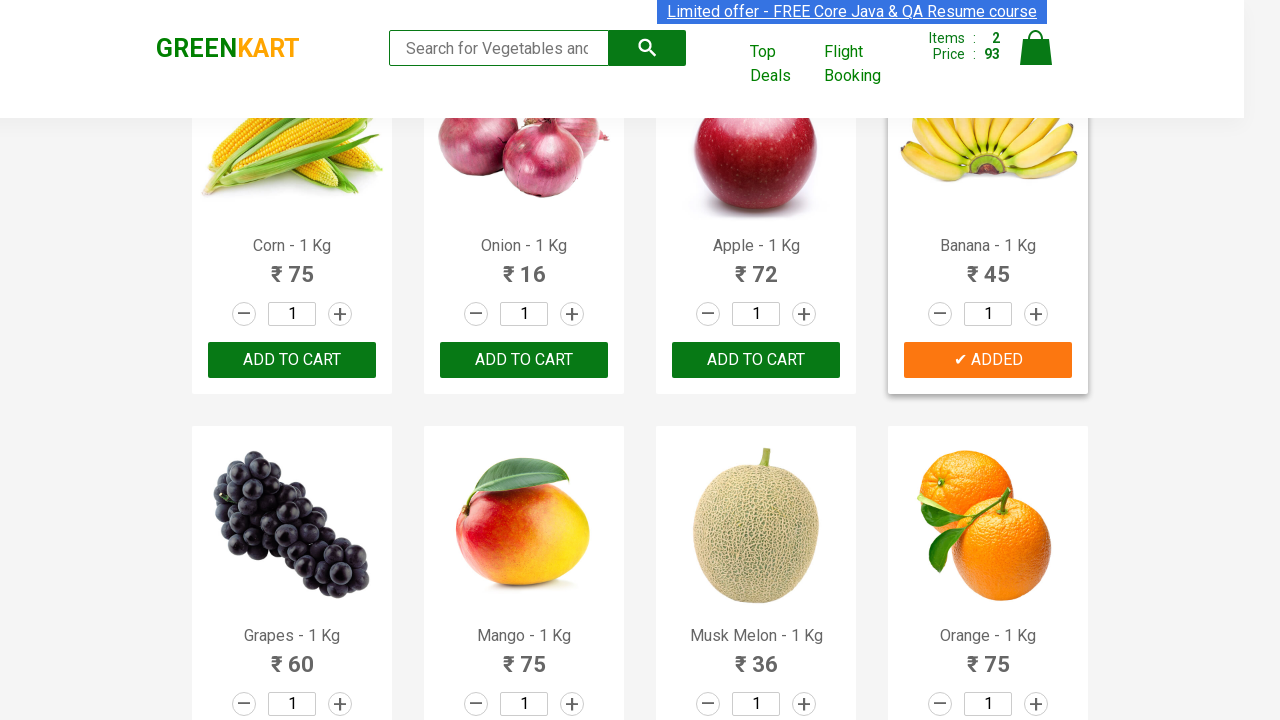

Cleaned product name to: Grapes
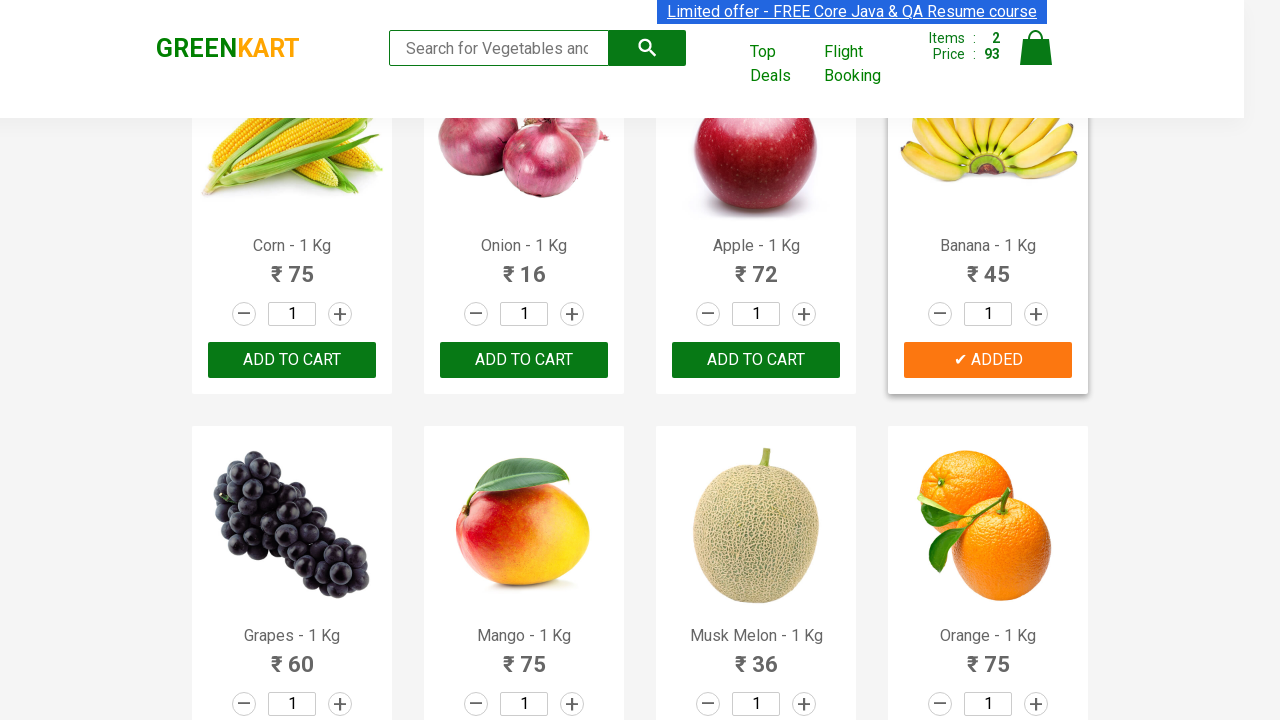

Retrieved all ADD TO CART buttons (found 29 buttons)
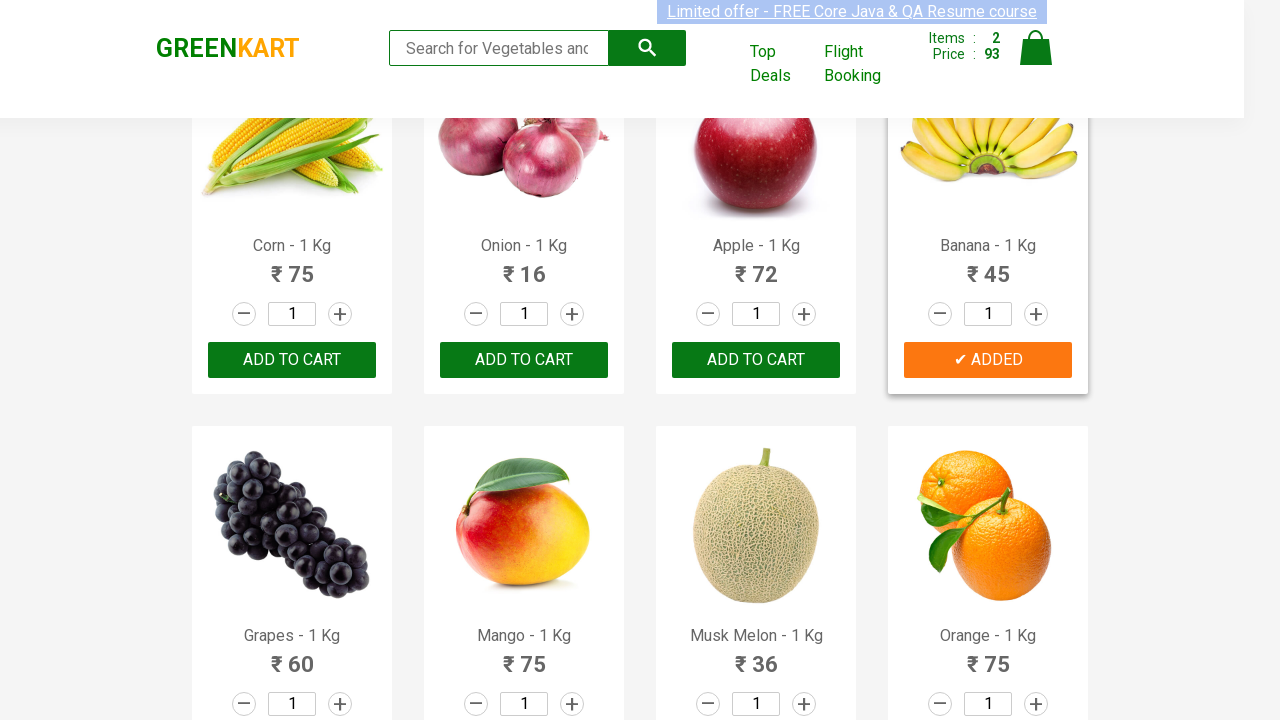

Clicked ADD TO CART button for Grapes at (524, 360) on xpath=//button[text()='ADD TO CART'] >> nth=16
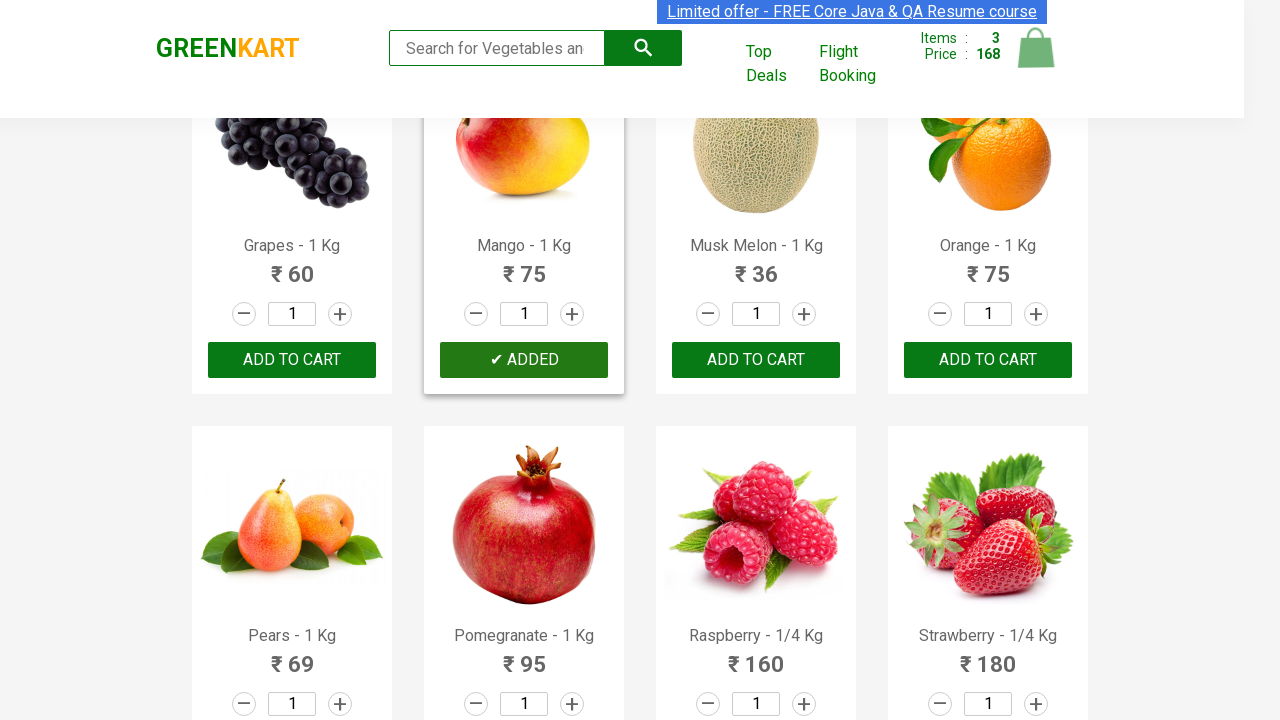

Retrieved product name: Mango - 1 Kg
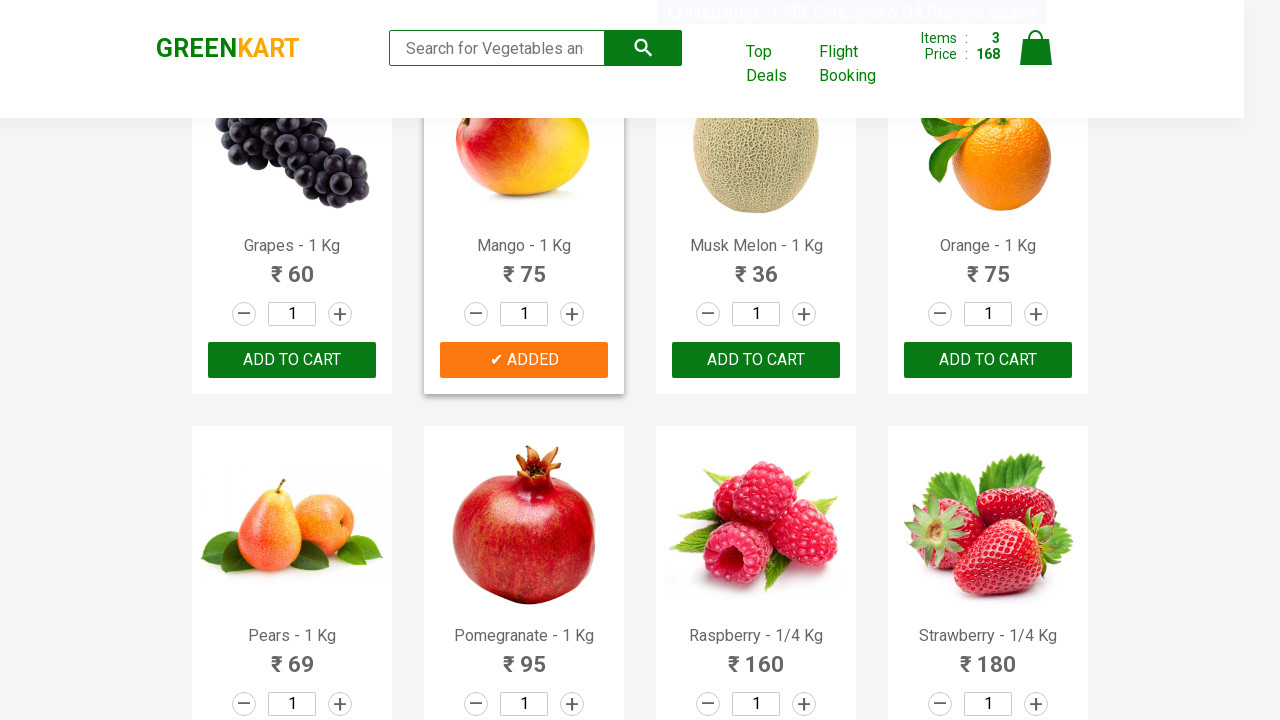

Cleaned product name to: Mango
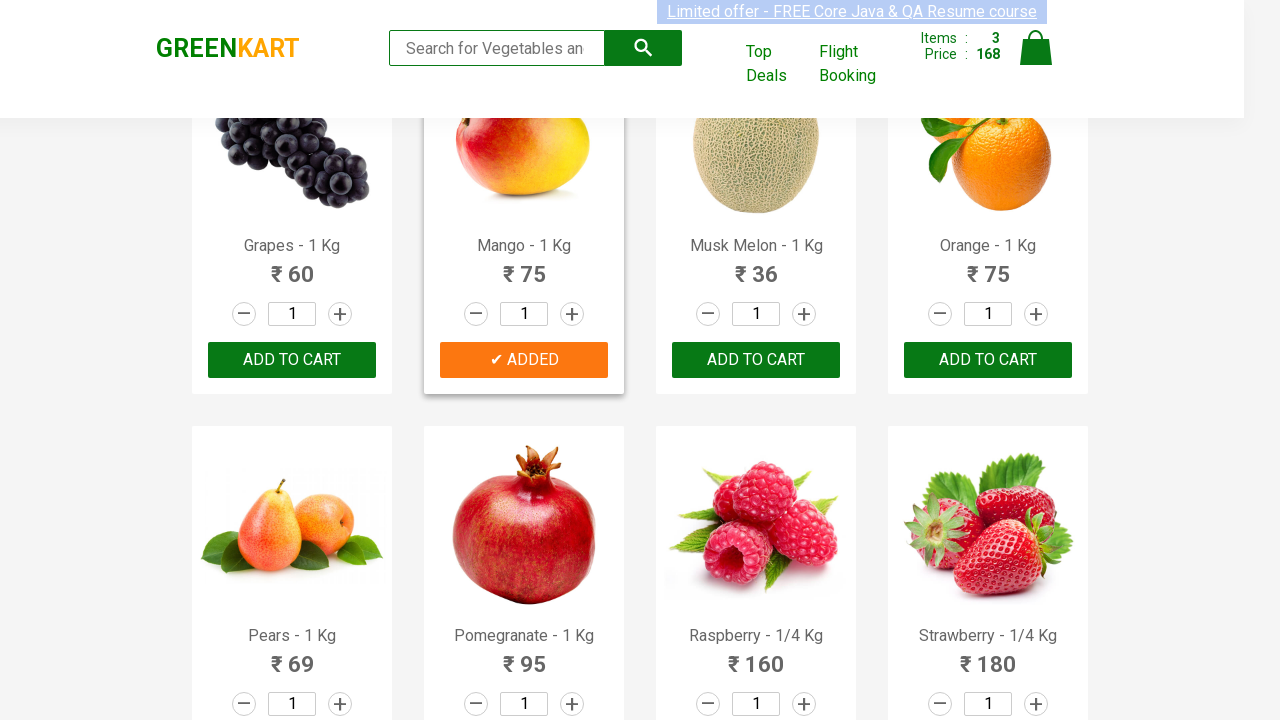

Retrieved product name: Musk Melon - 1 Kg
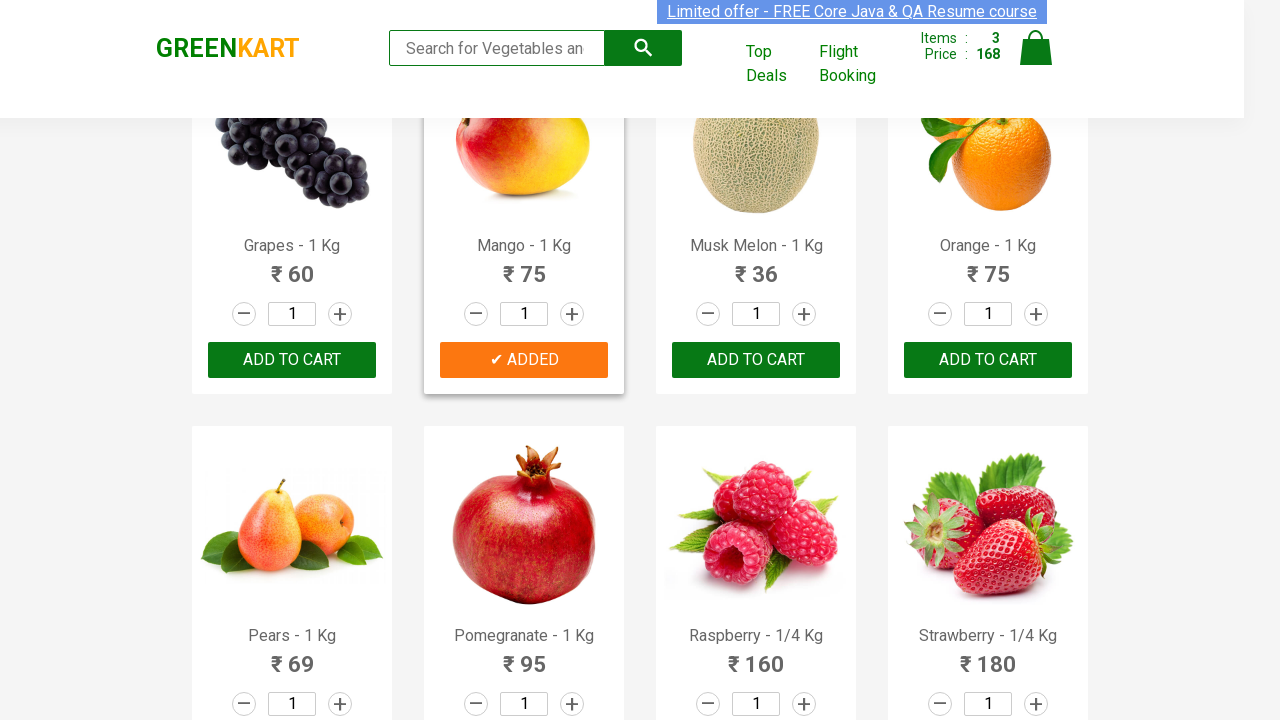

Cleaned product name to: Musk Melon
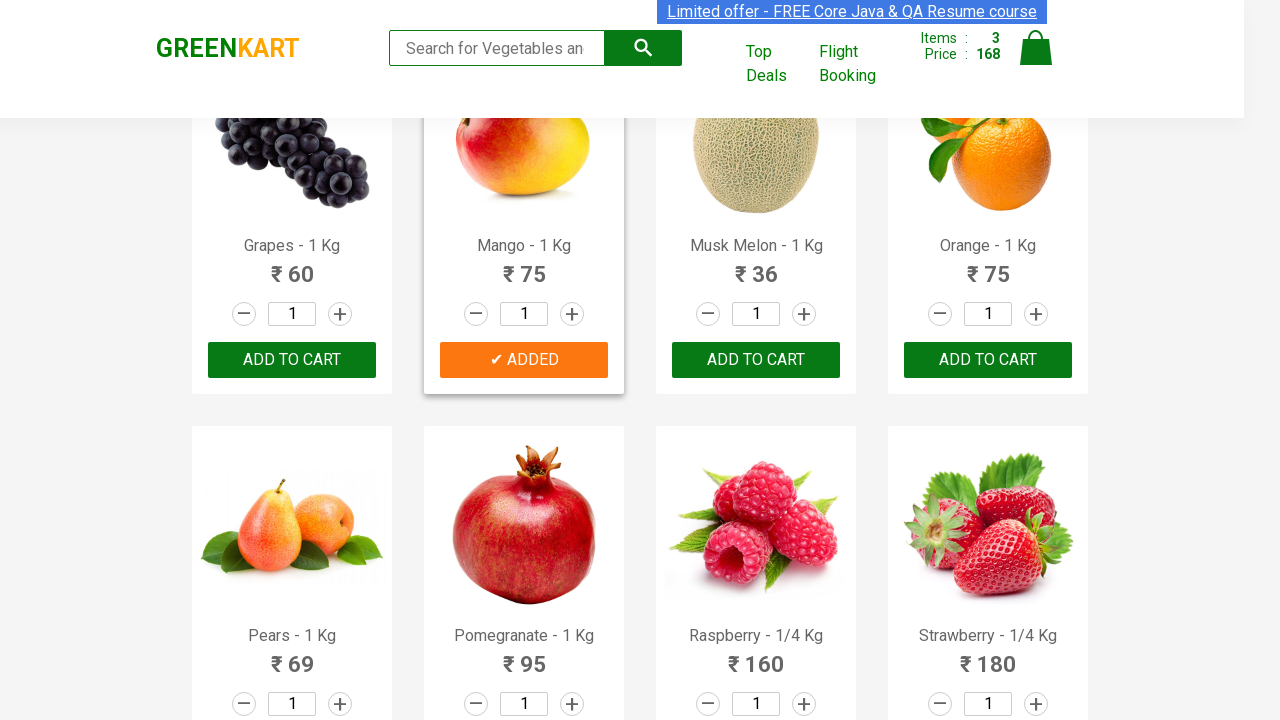

Retrieved product name: Orange - 1 Kg
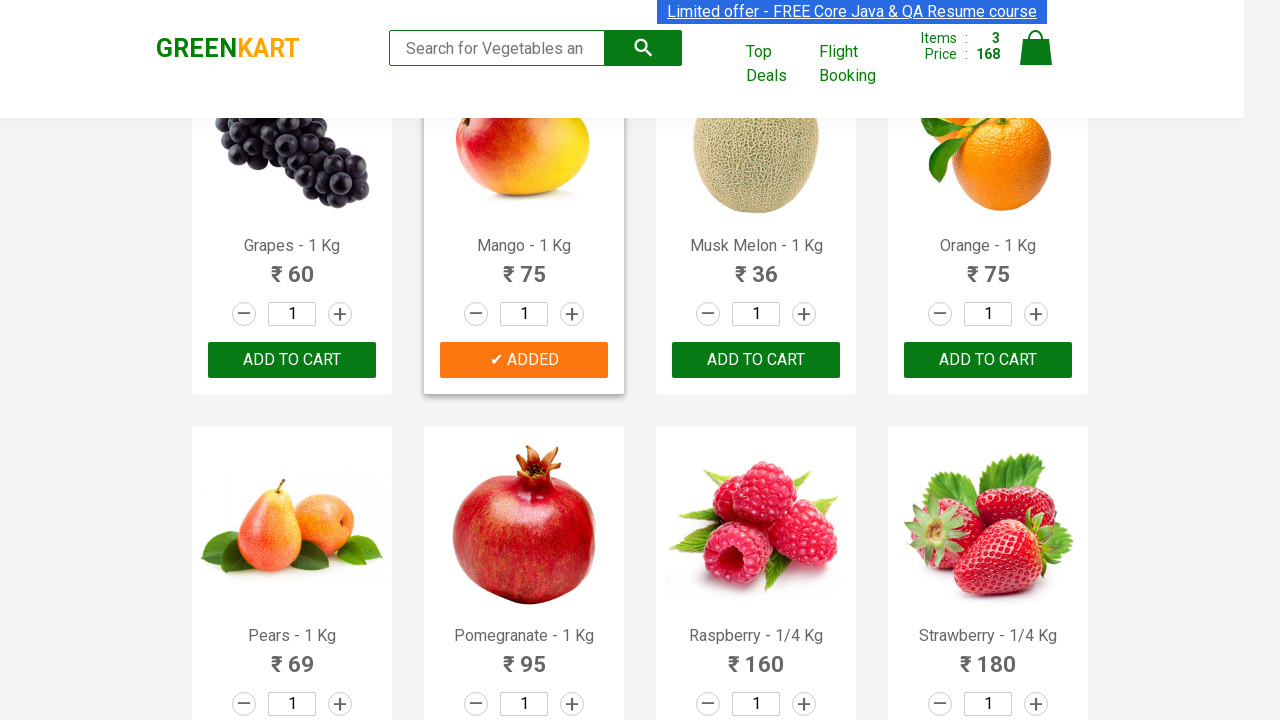

Cleaned product name to: Orange
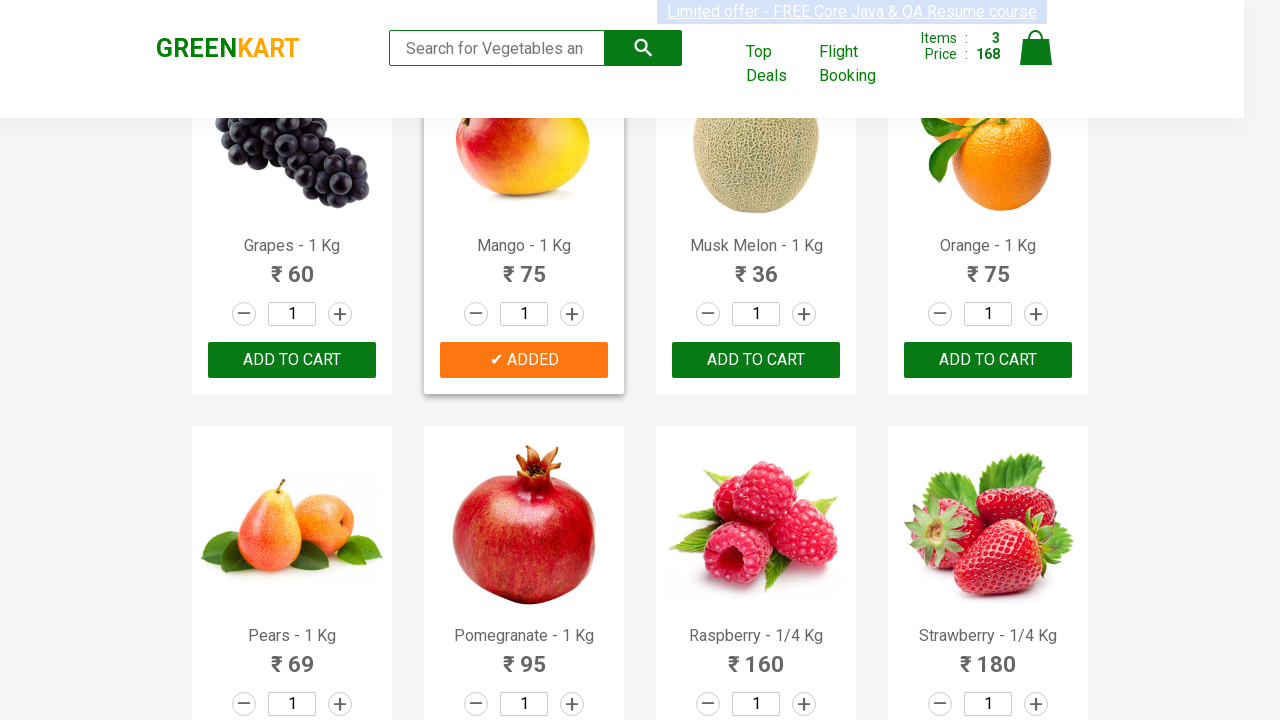

Retrieved product name: Pears - 1 Kg
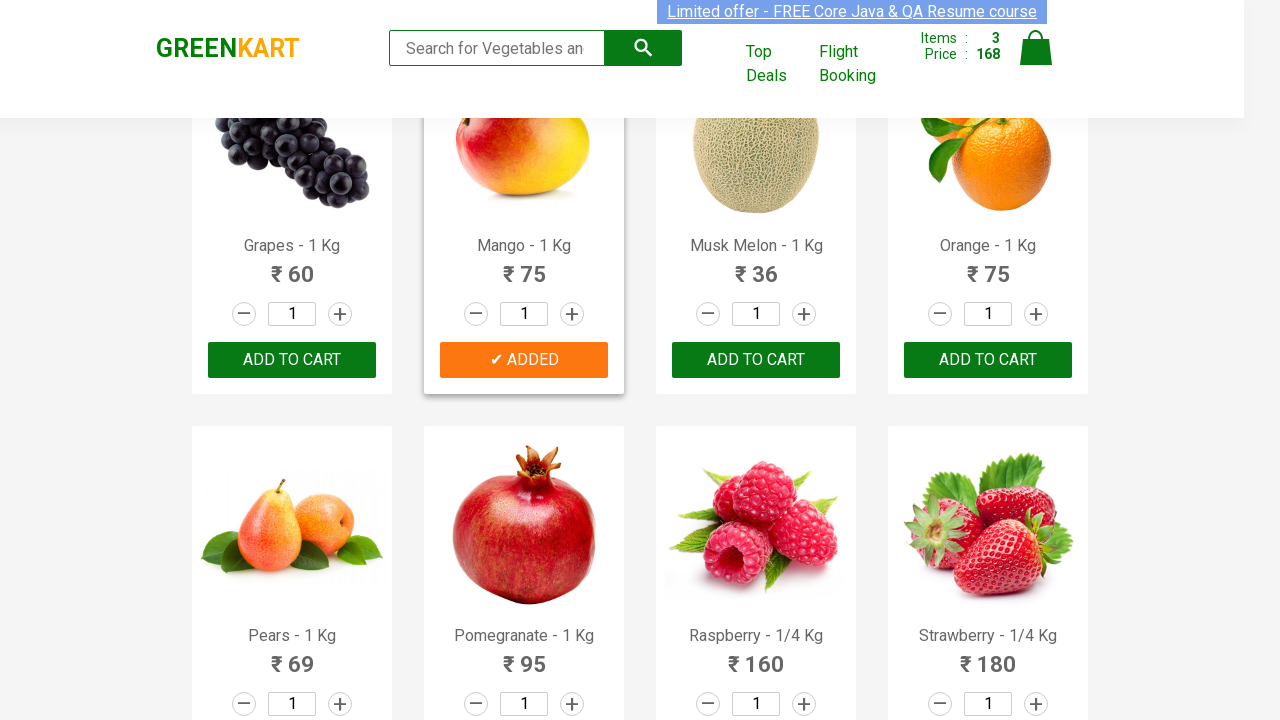

Cleaned product name to: Pears
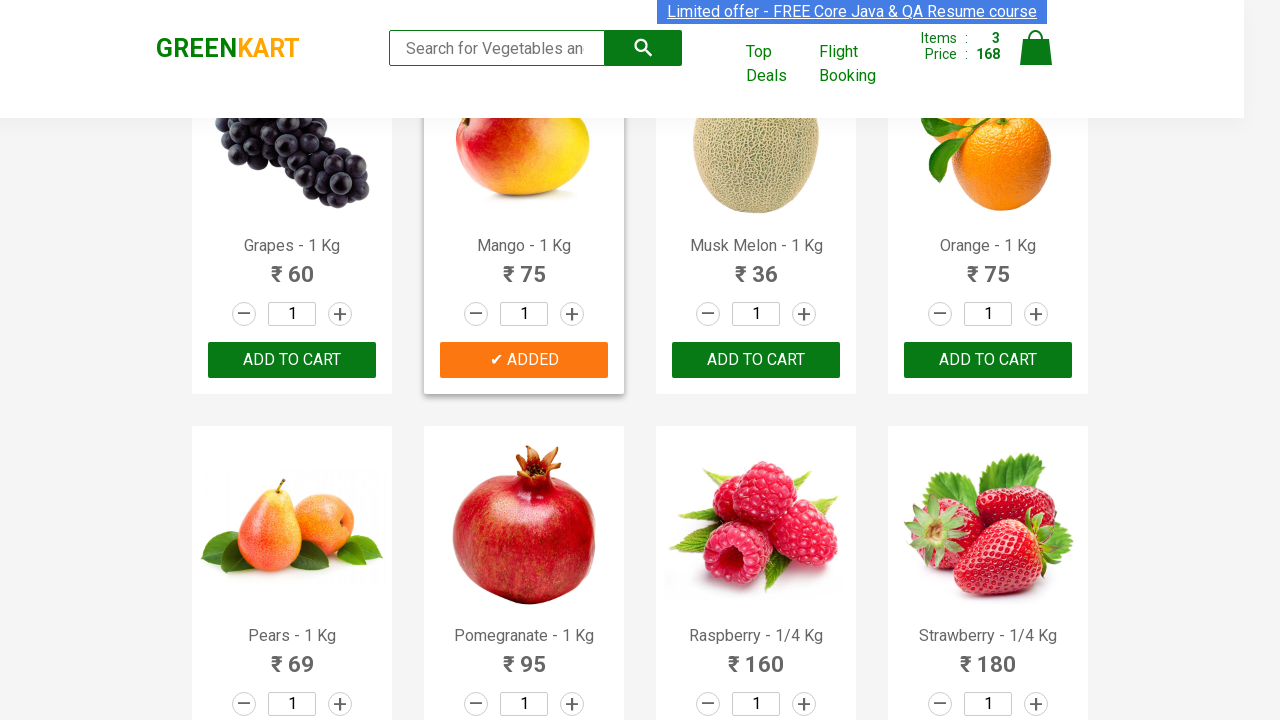

Retrieved product name: Pomegranate - 1 Kg
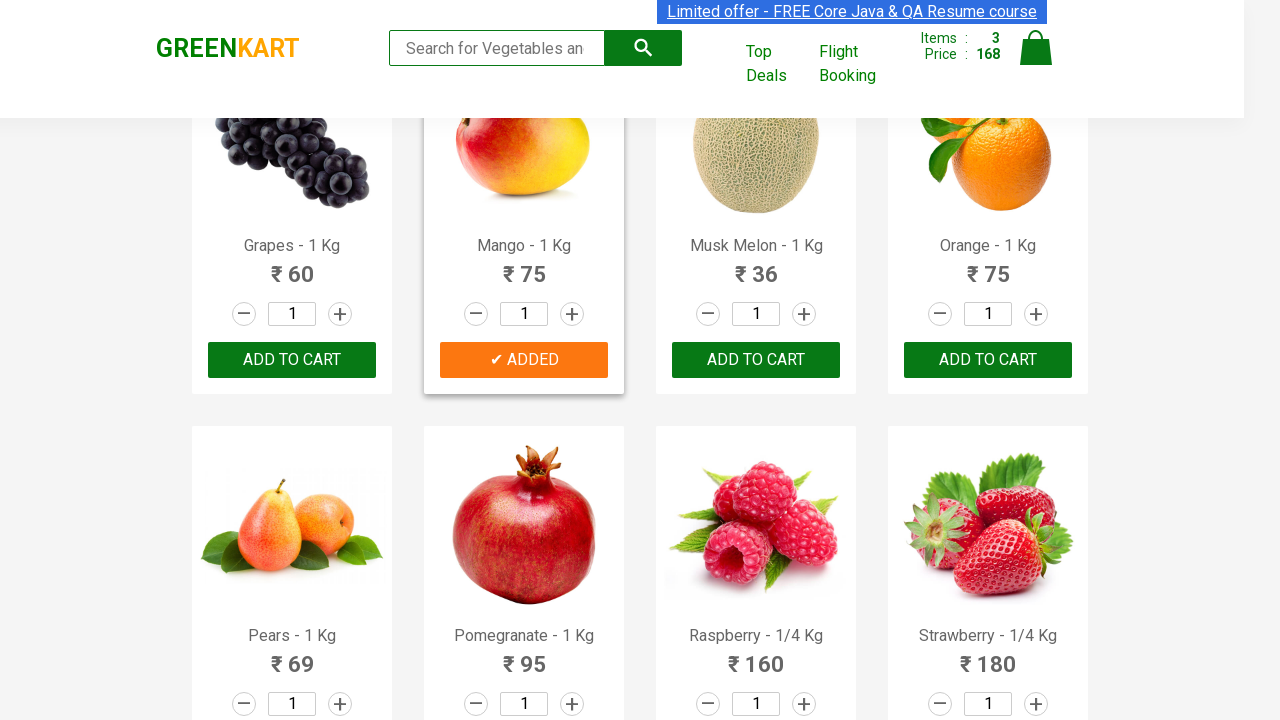

Cleaned product name to: Pomegranate
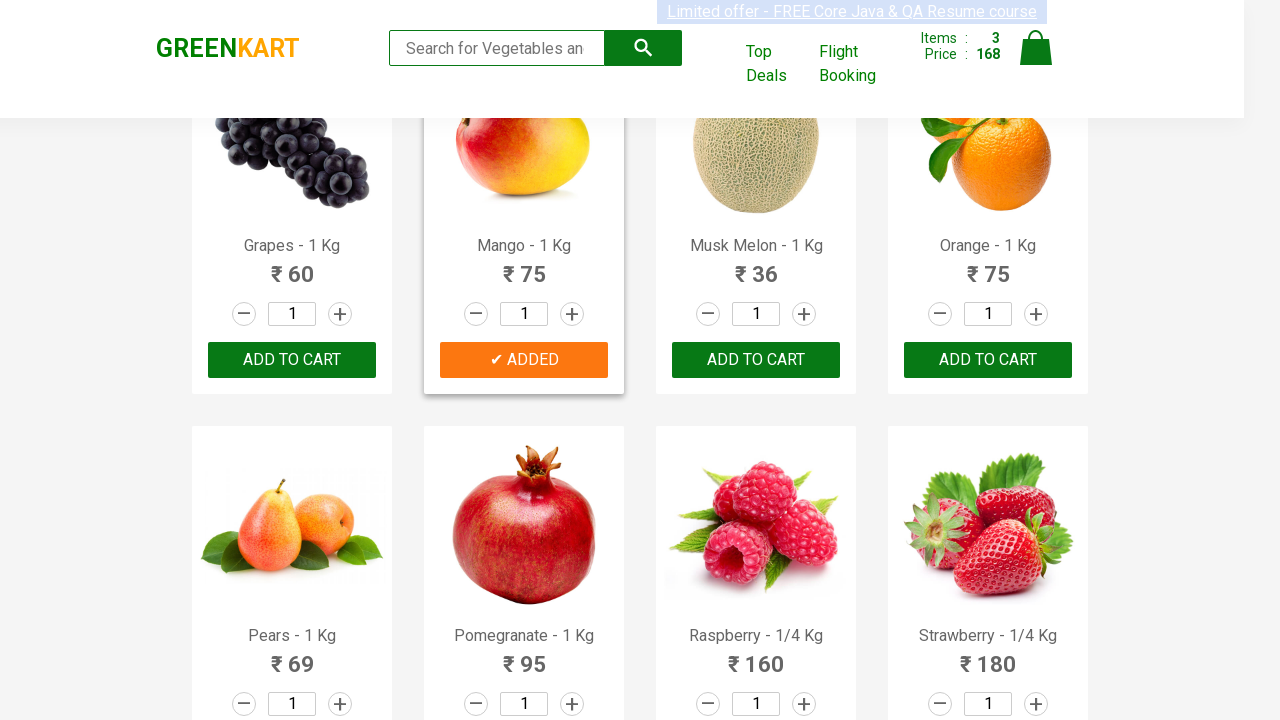

Retrieved product name: Raspberry - 1/4 Kg
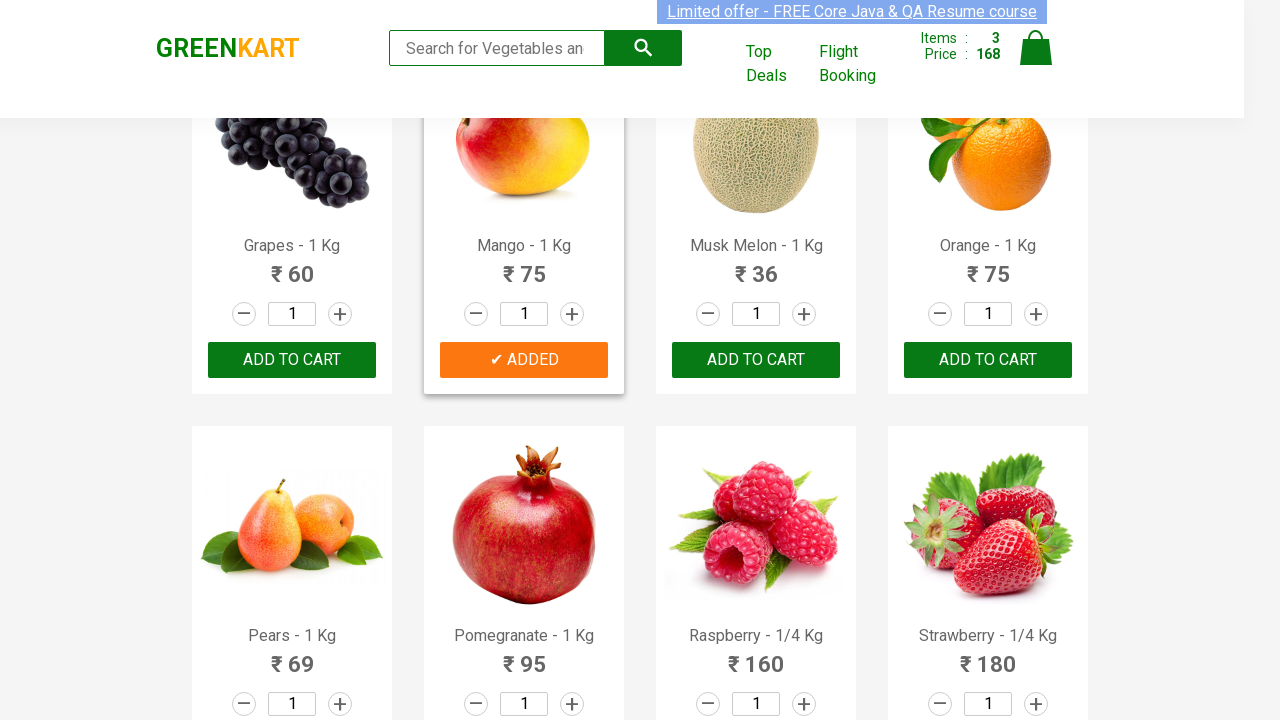

Cleaned product name to: Raspberry
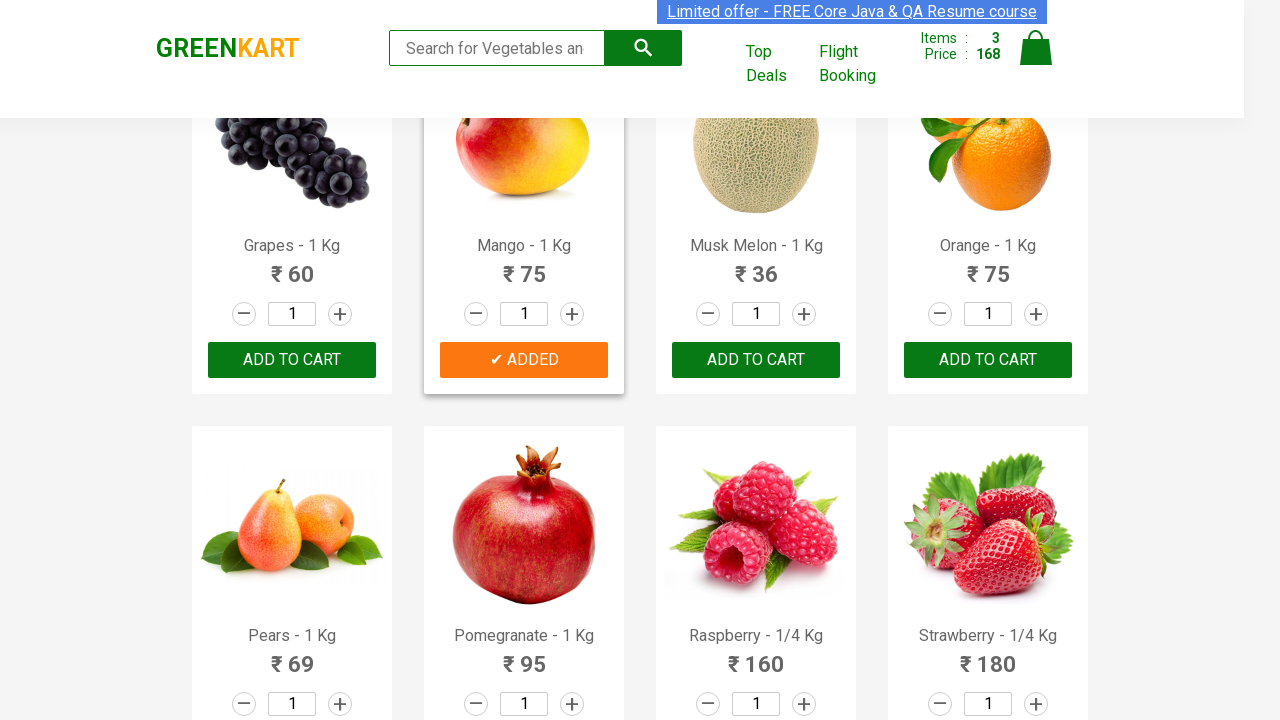

Retrieved product name: Strawberry - 1/4 Kg
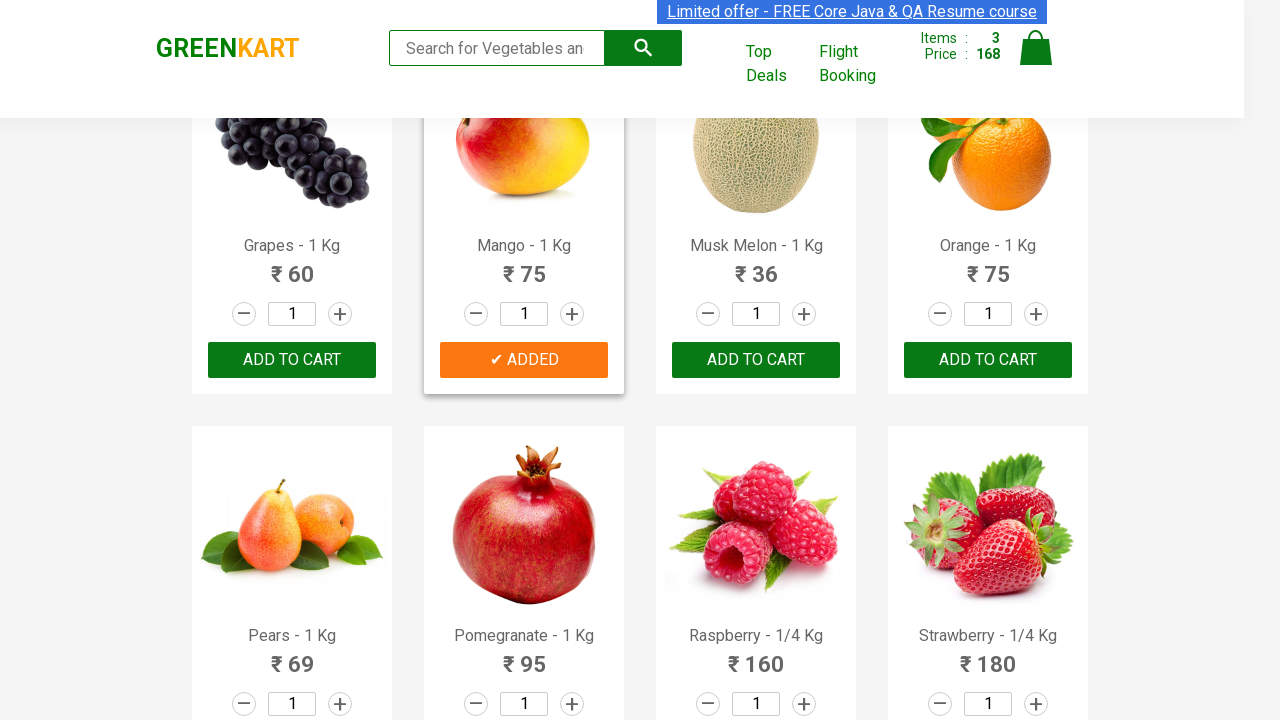

Cleaned product name to: Strawberry
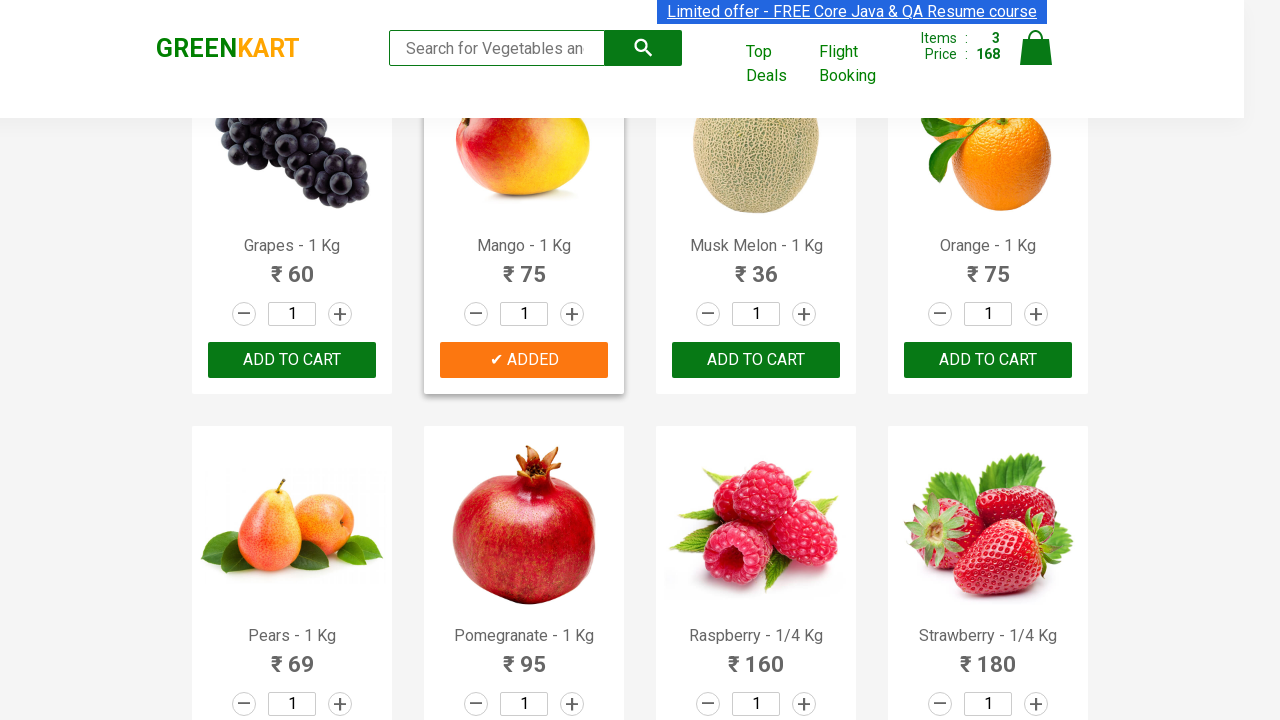

Retrieved product name: Water Melon - 1 Kg
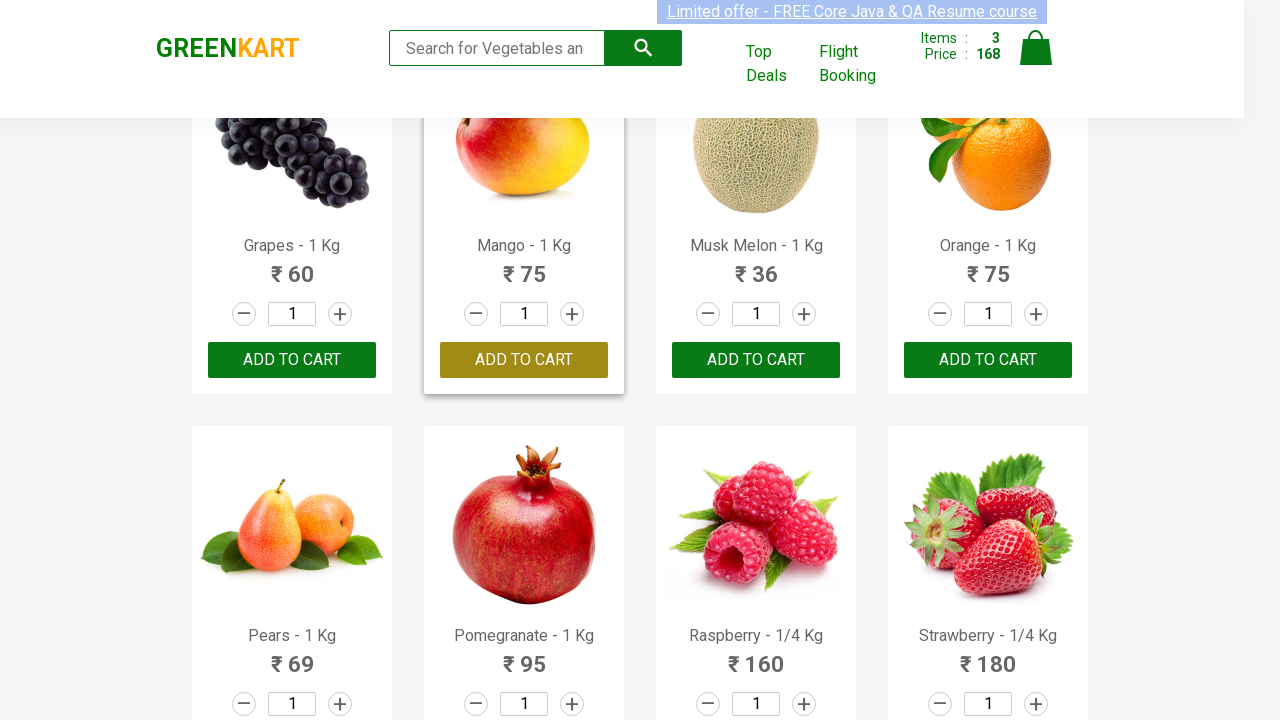

Cleaned product name to: Water Melon
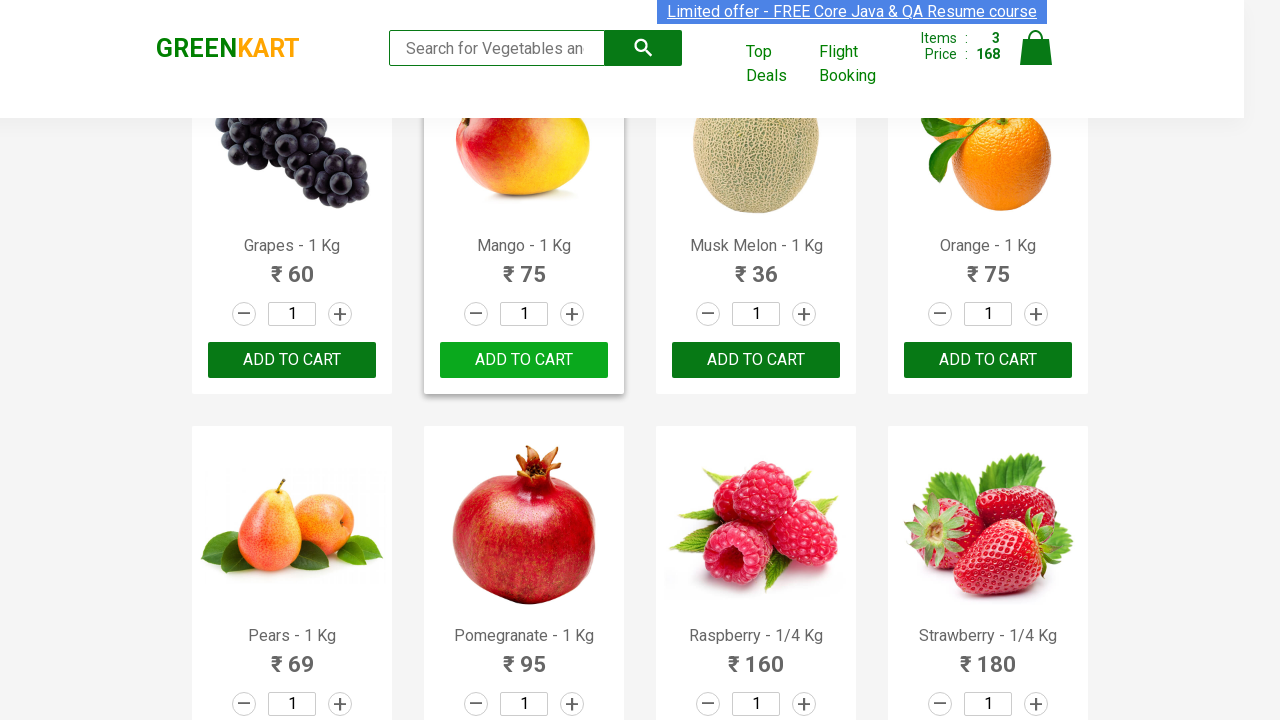

Retrieved product name: Almonds - 1/4 Kg
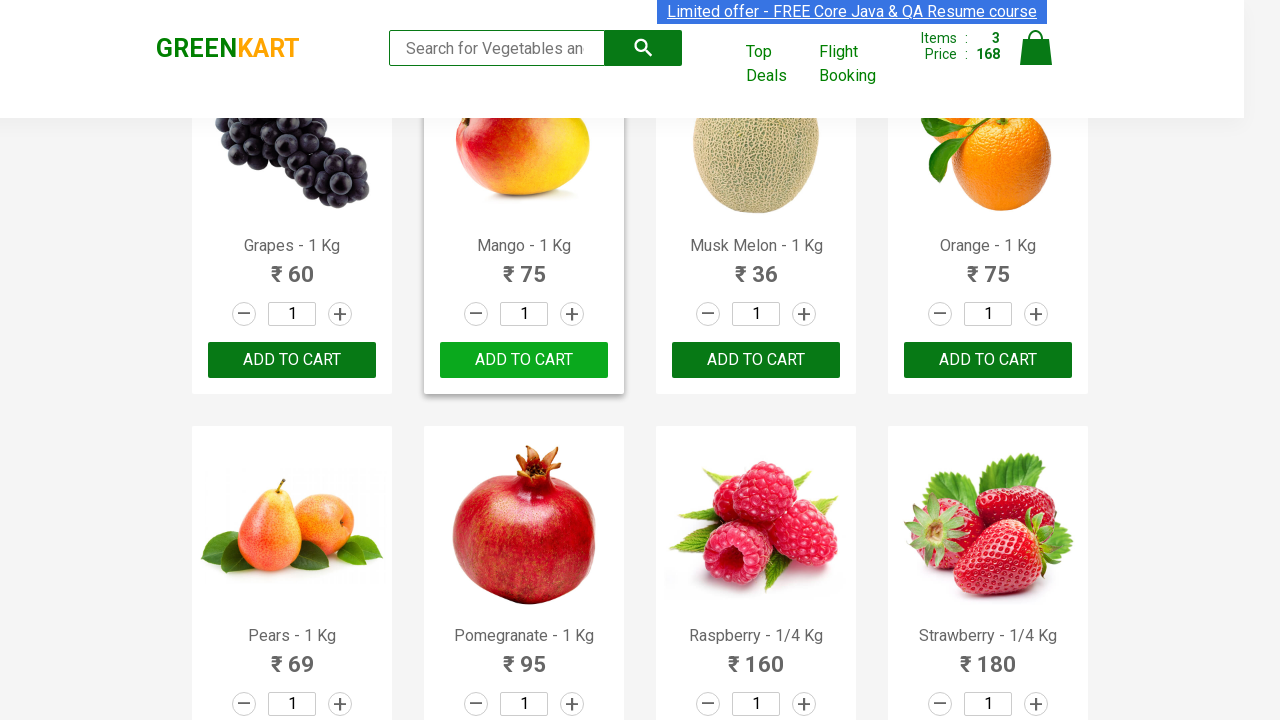

Cleaned product name to: Almonds
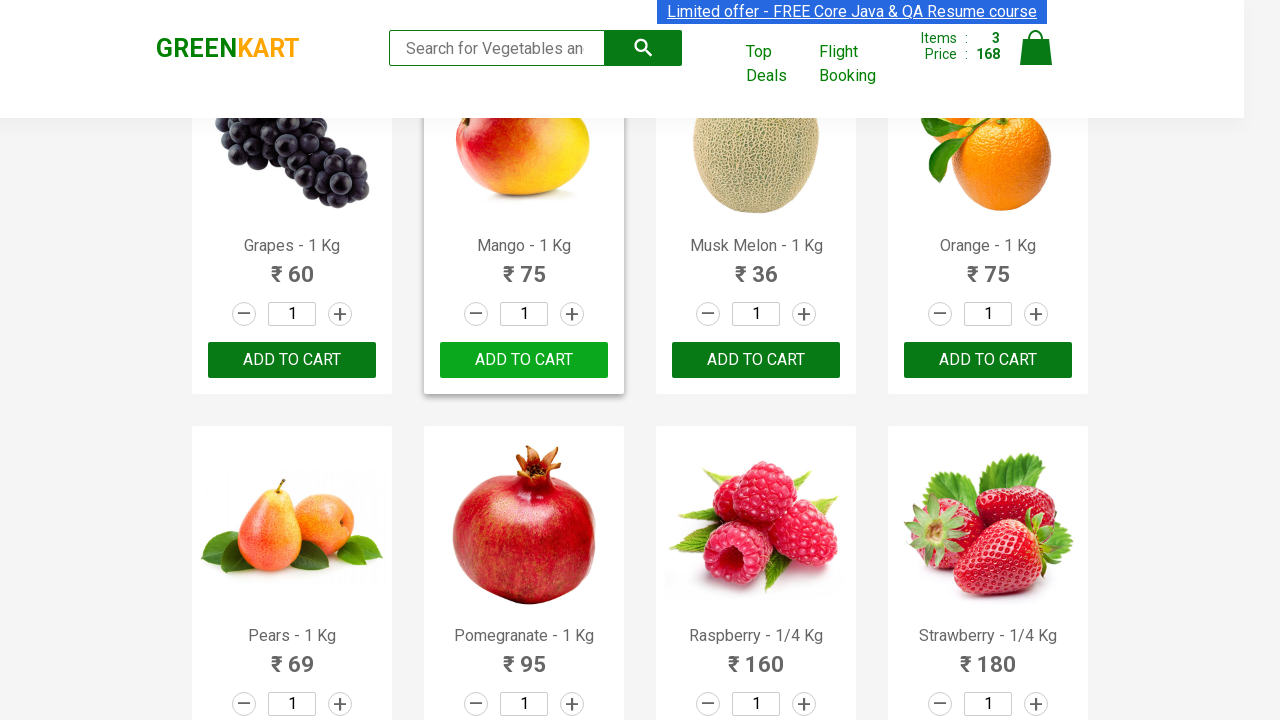

Retrieved product name: Pista - 1/4 Kg
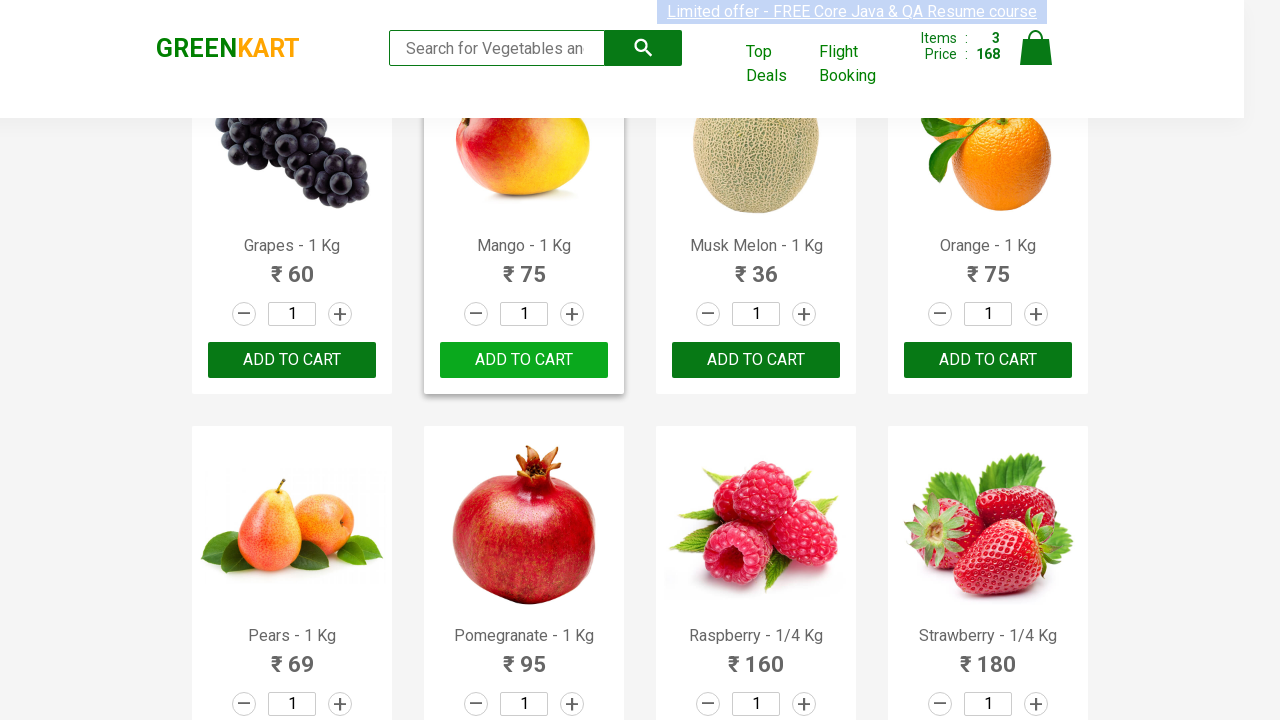

Cleaned product name to: Pista
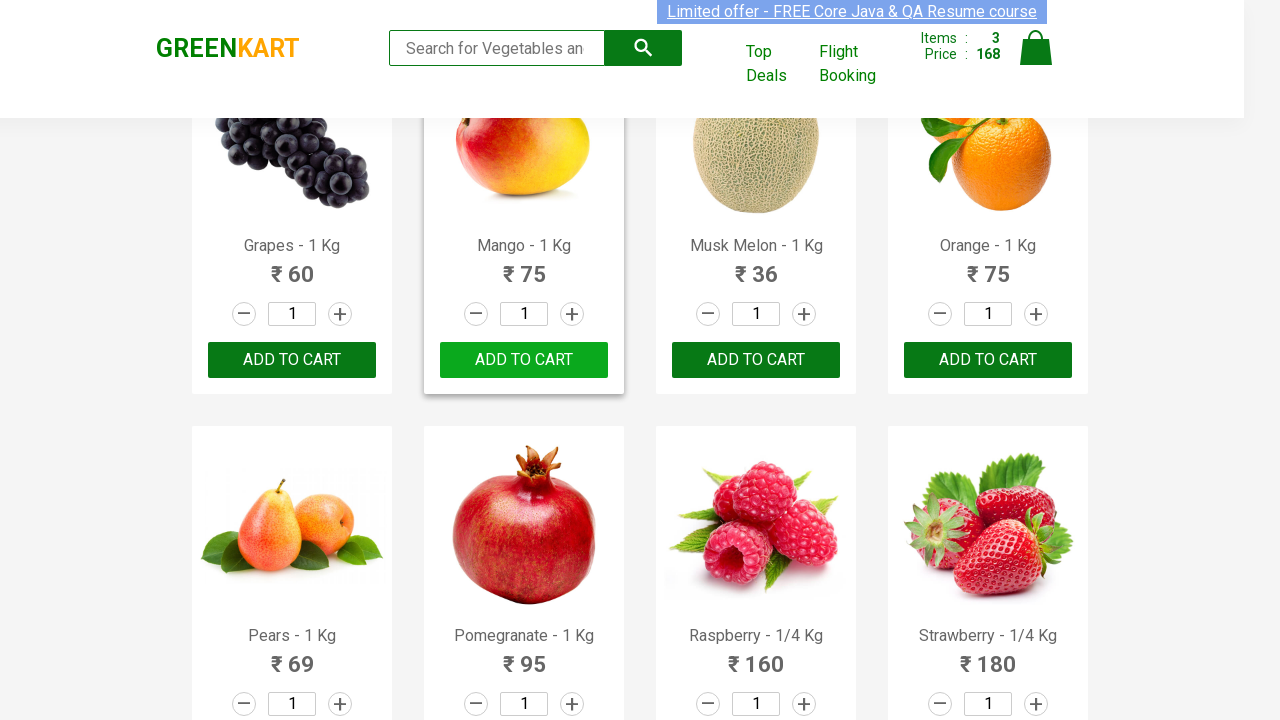

Retrieved product name: Nuts Mixture - 1 Kg
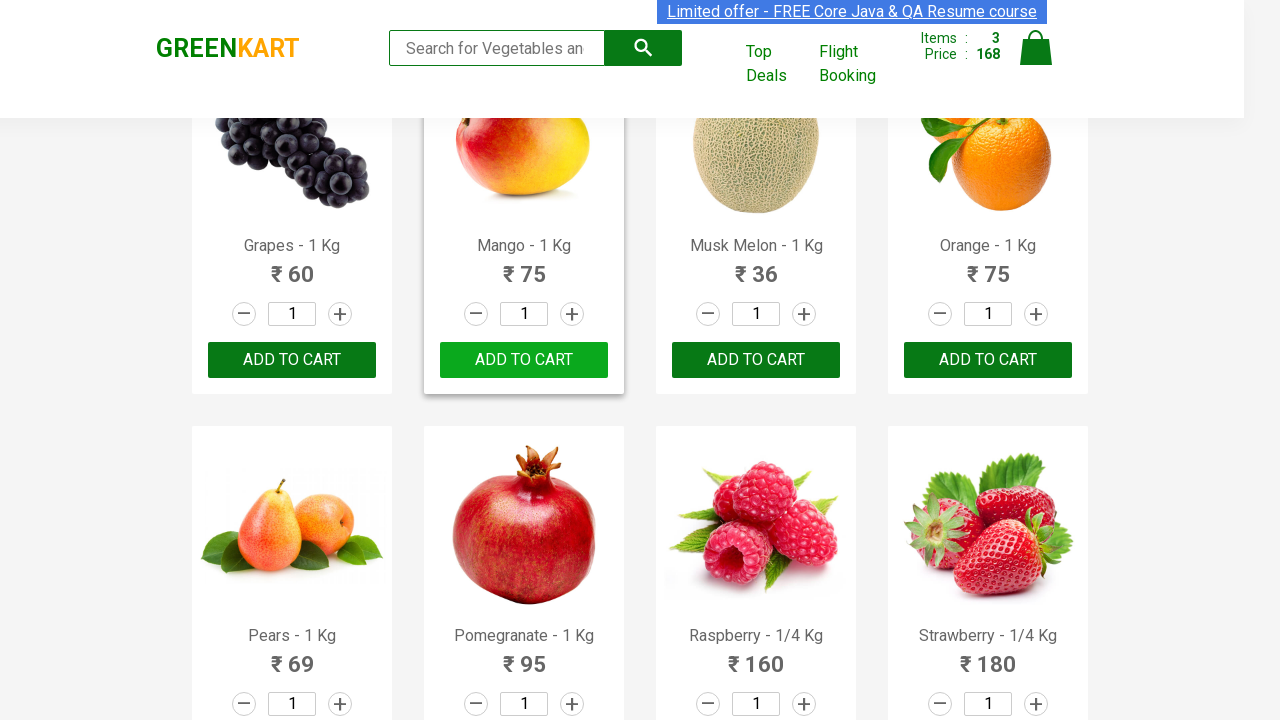

Cleaned product name to: Nuts Mixture
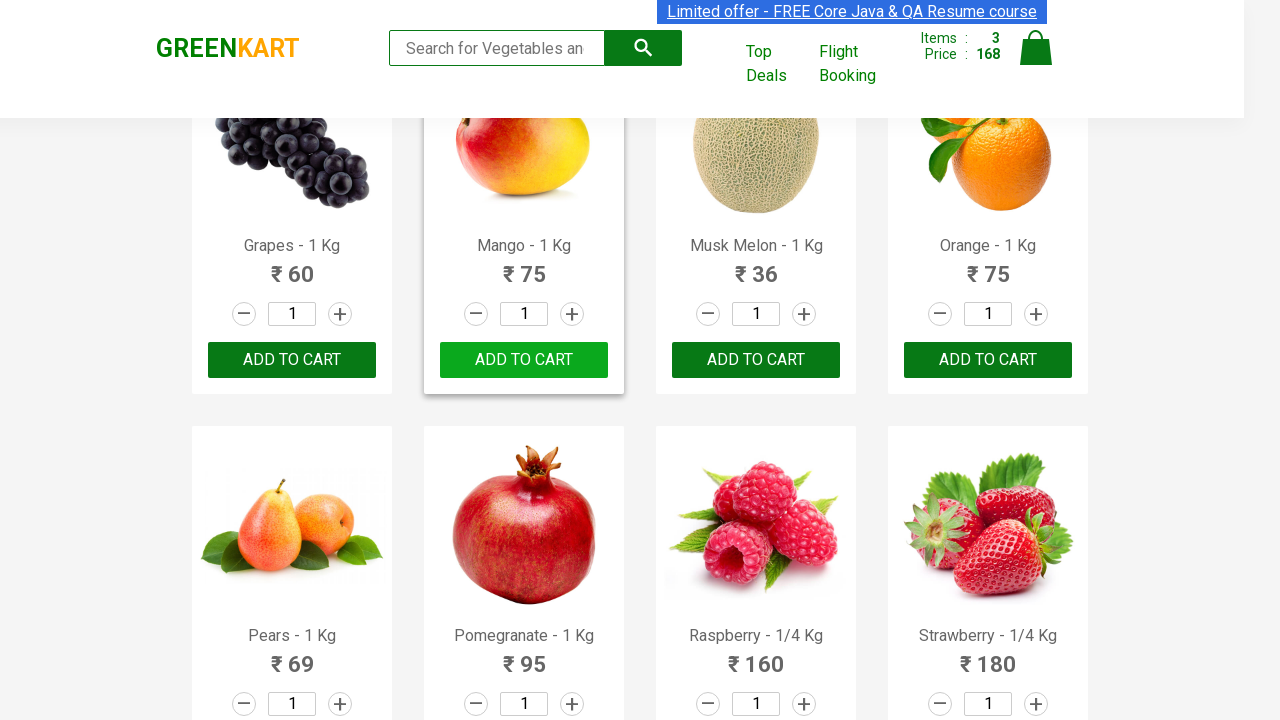

Retrieved product name: Cashews - 1 Kg
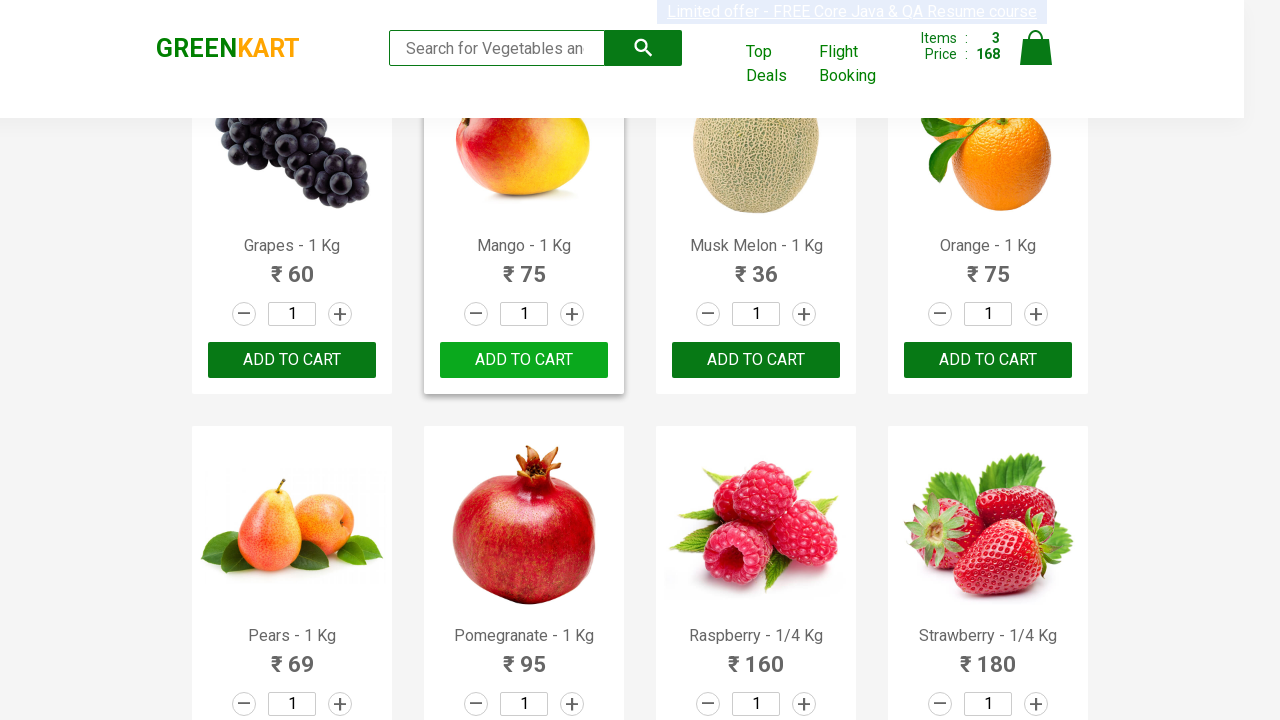

Cleaned product name to: Cashews
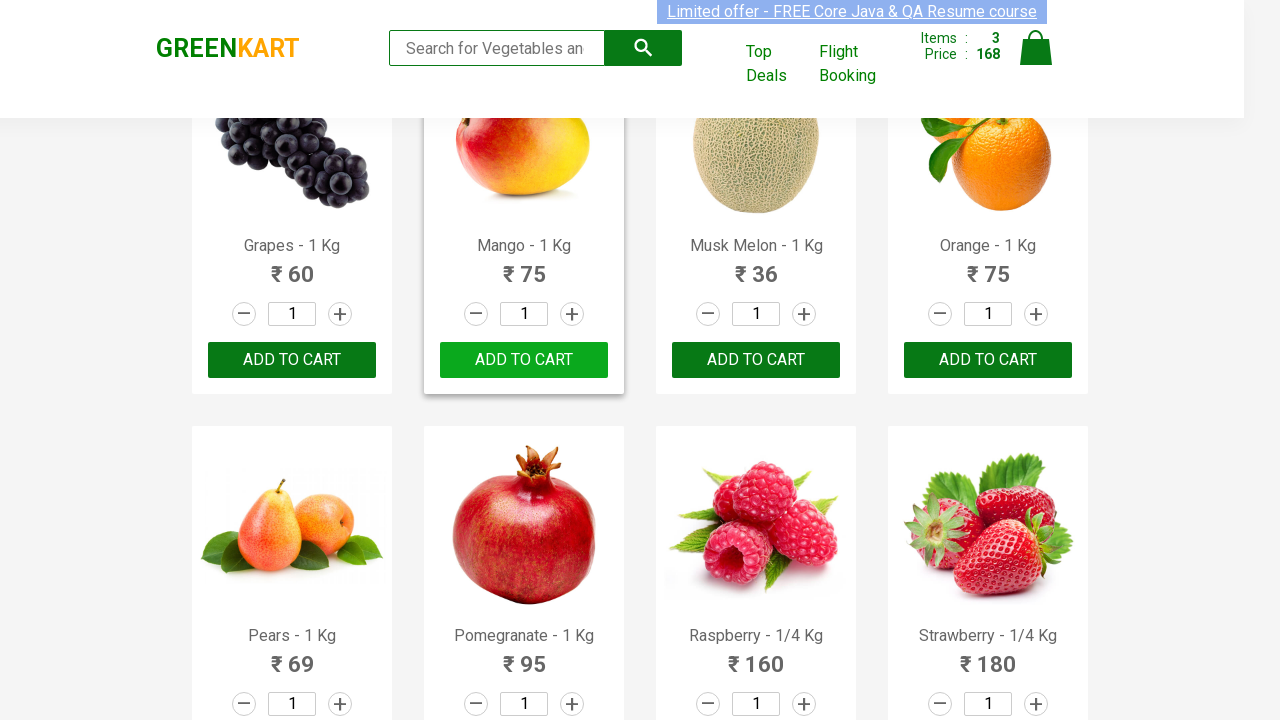

Retrieved product name: Walnuts - 1/4 Kg
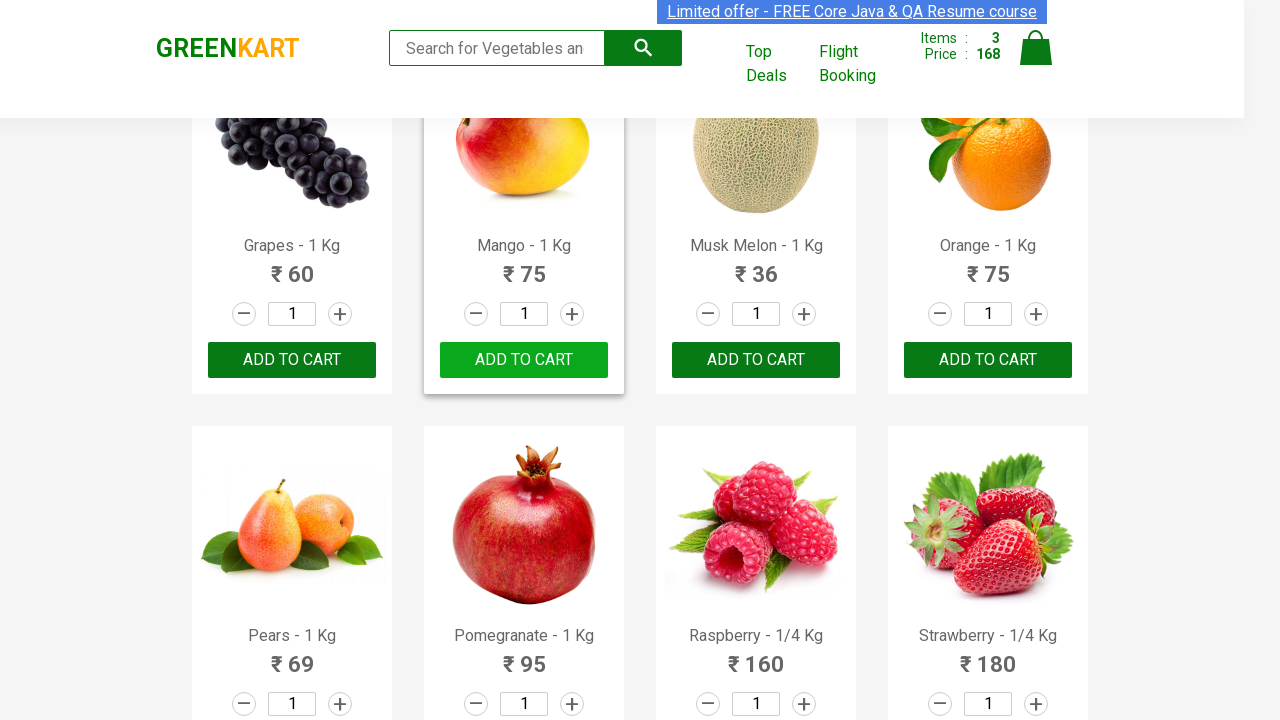

Cleaned product name to: Walnuts
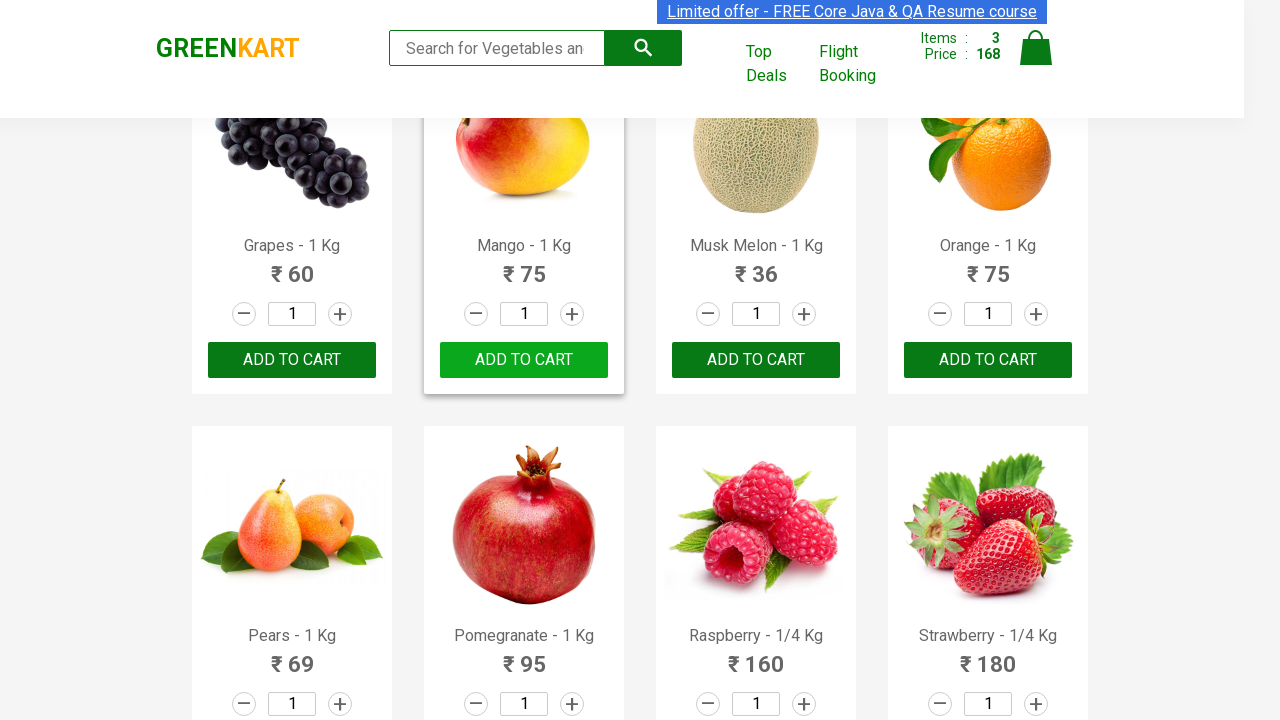

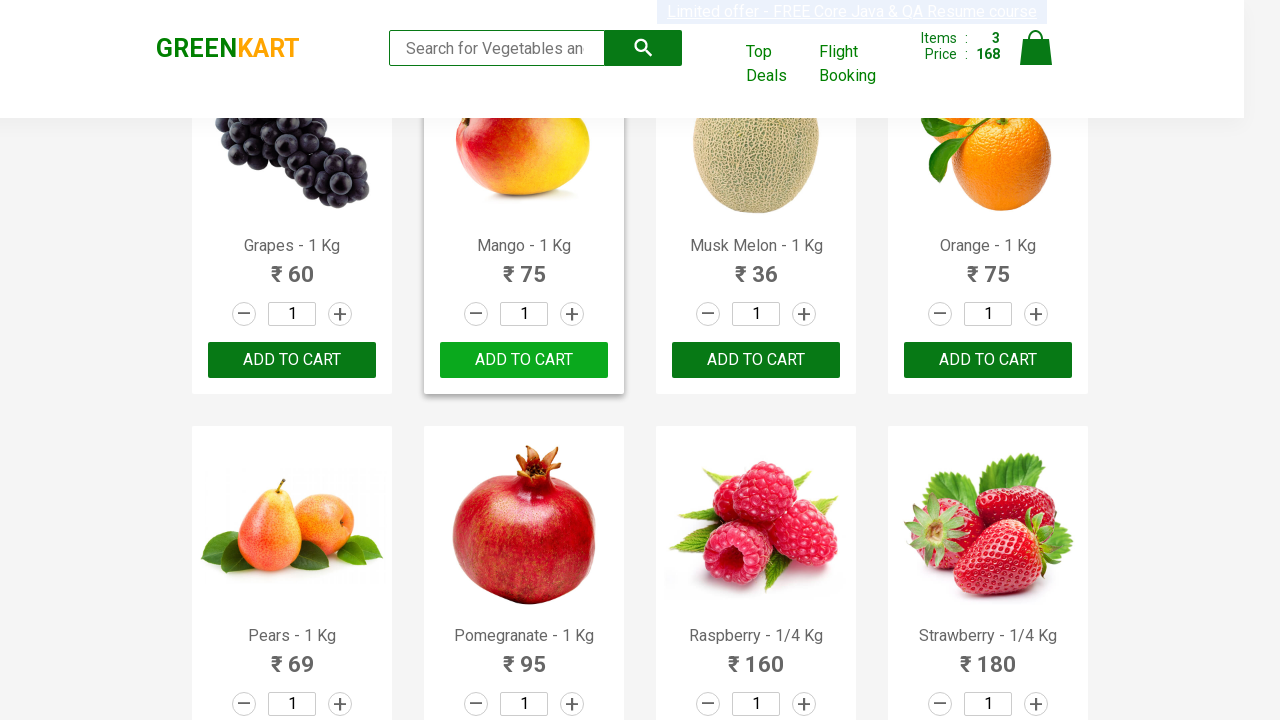